Tests infinite scroll functionality by repeatedly scrolling down the page using JavaScript execution to trigger dynamic content loading.

Starting URL: http://practice.cybertekschool.com/infinite_scroll

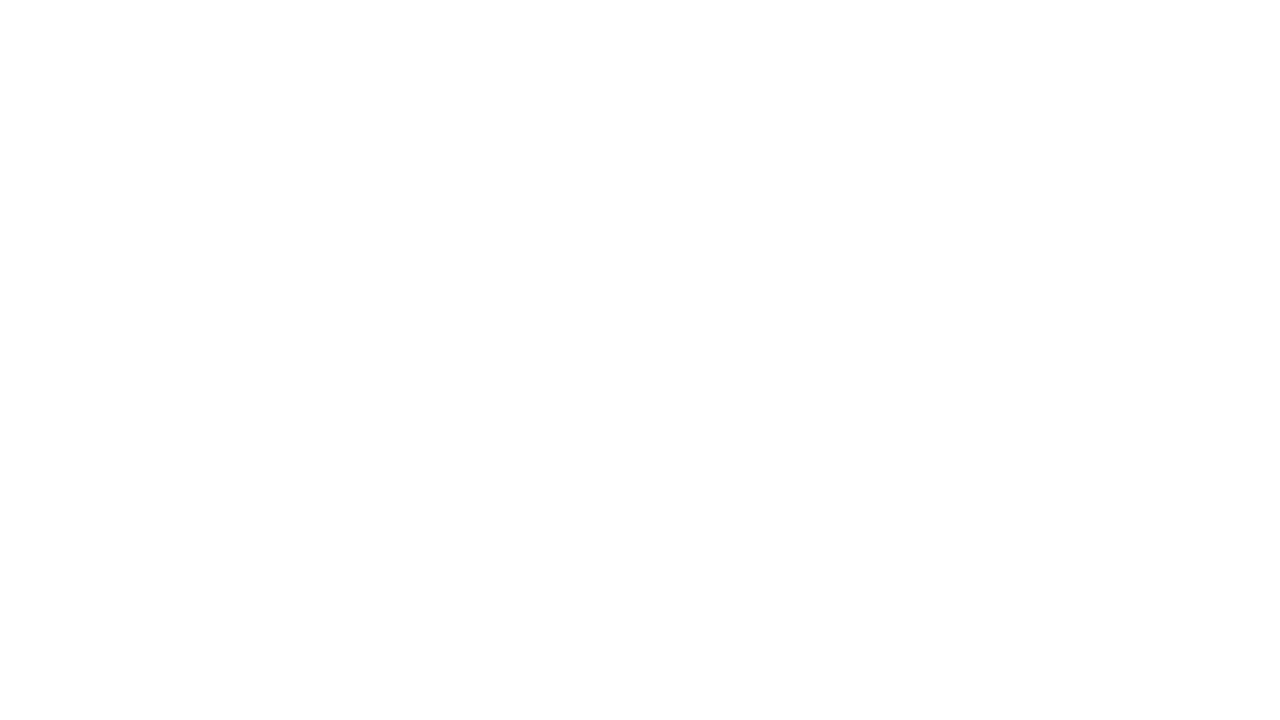

Set viewport size to 1920x1080
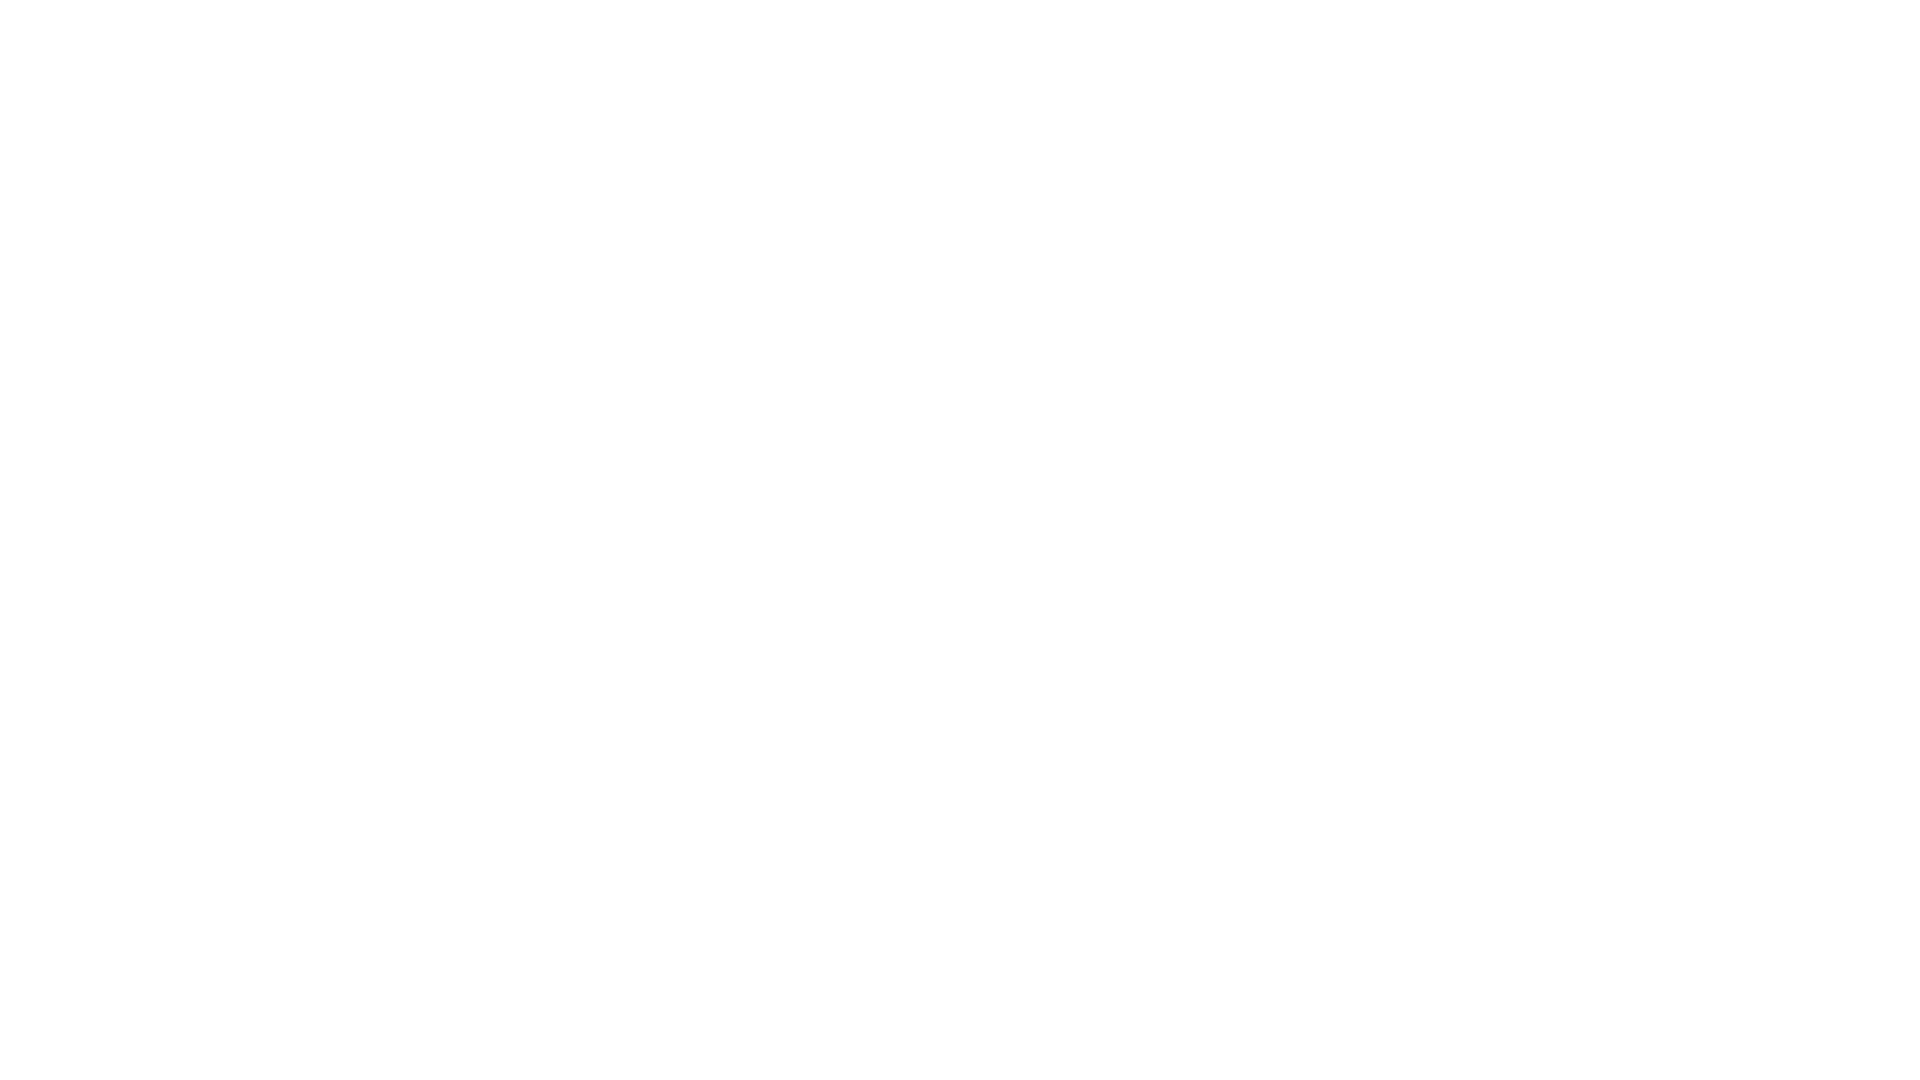

Waited 3 seconds for page to load
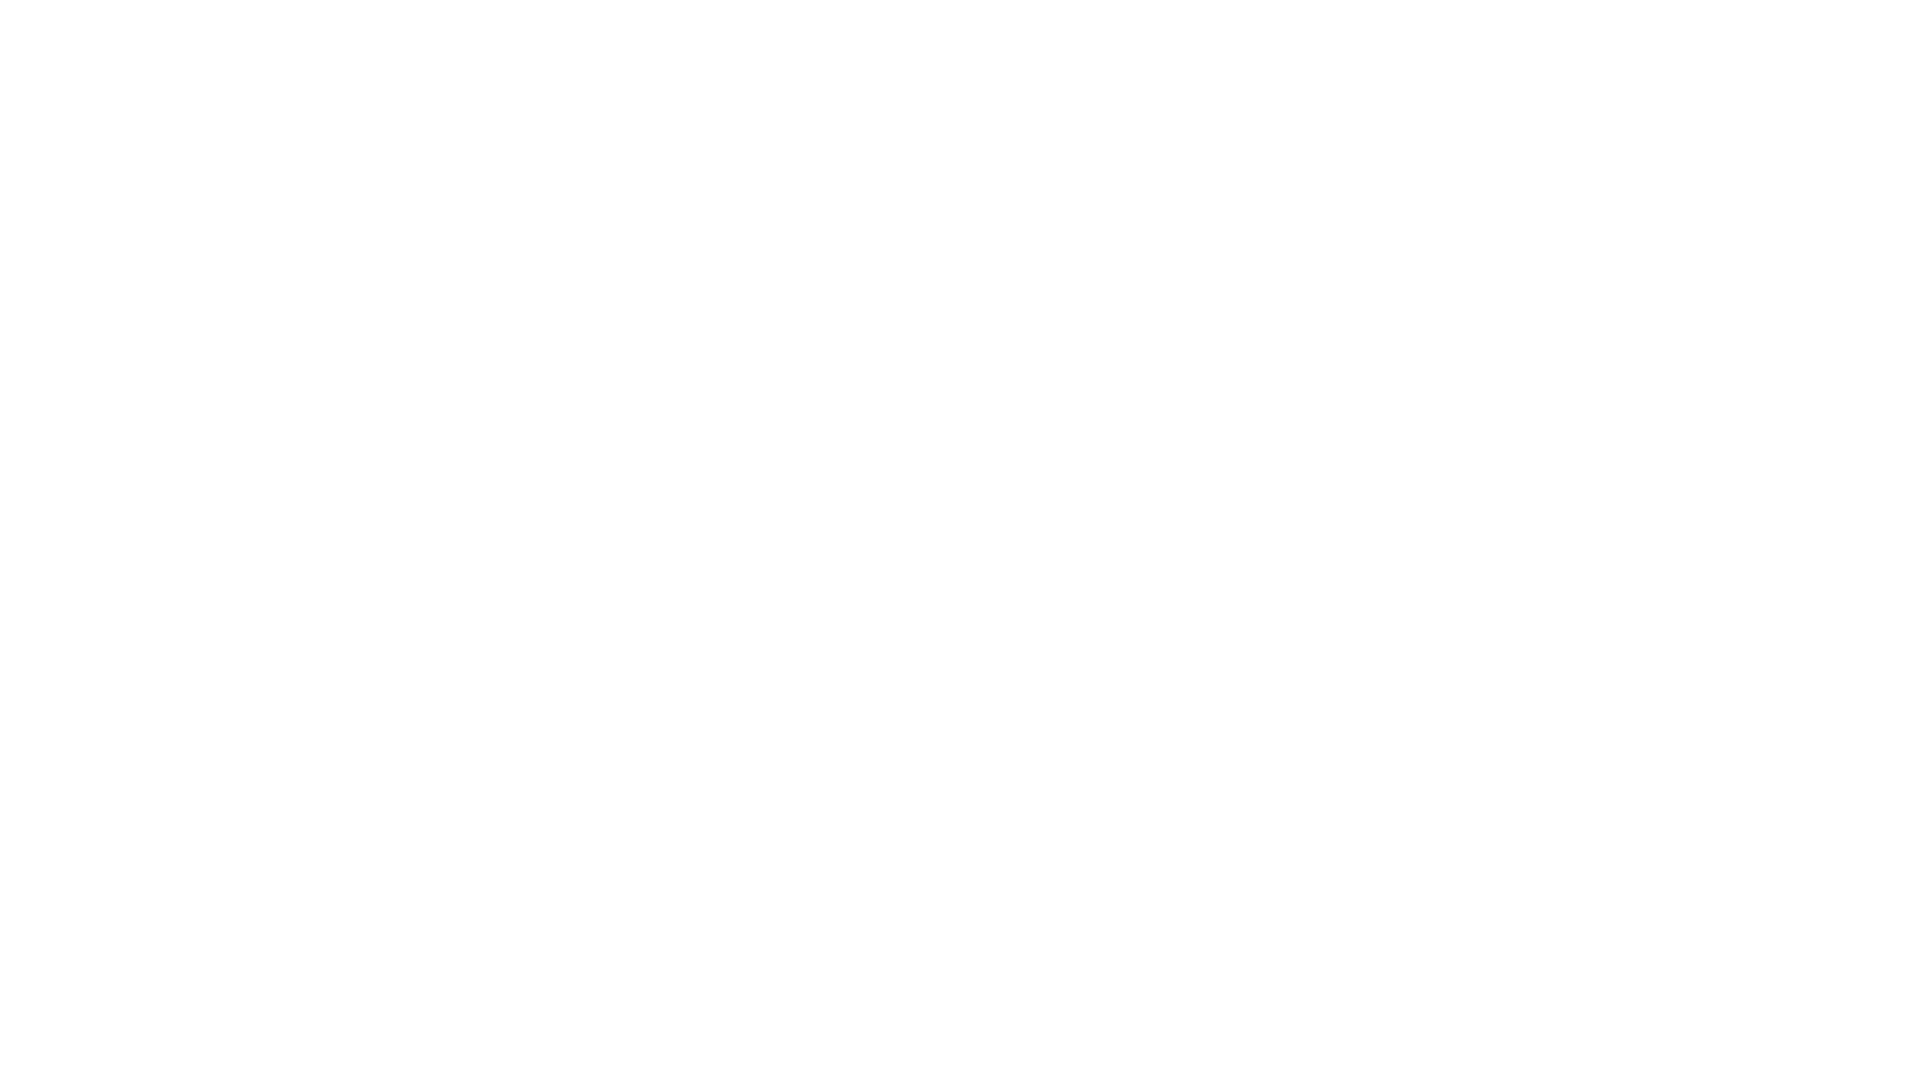

Scrolled down 250 pixels using JavaScript (iteration 1/10)
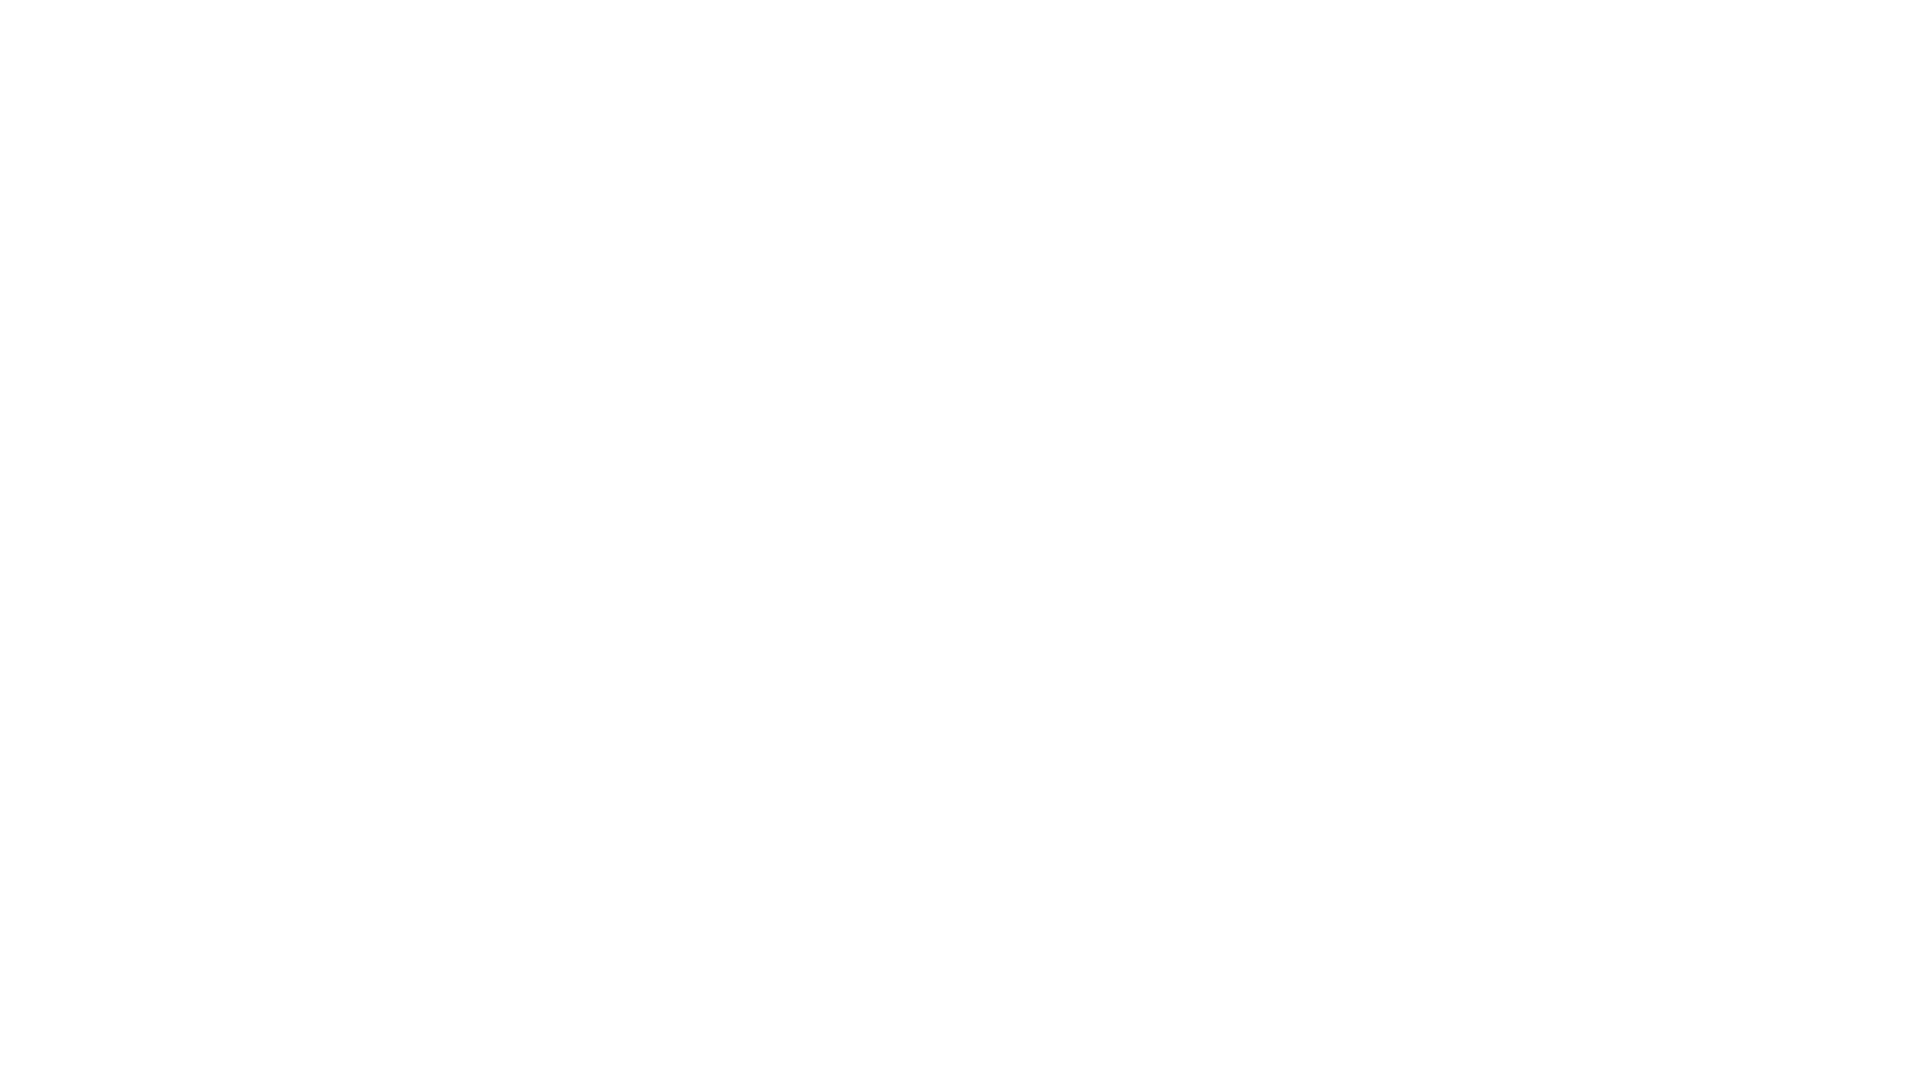

Waited 3 seconds for dynamic content to load (iteration 1/10)
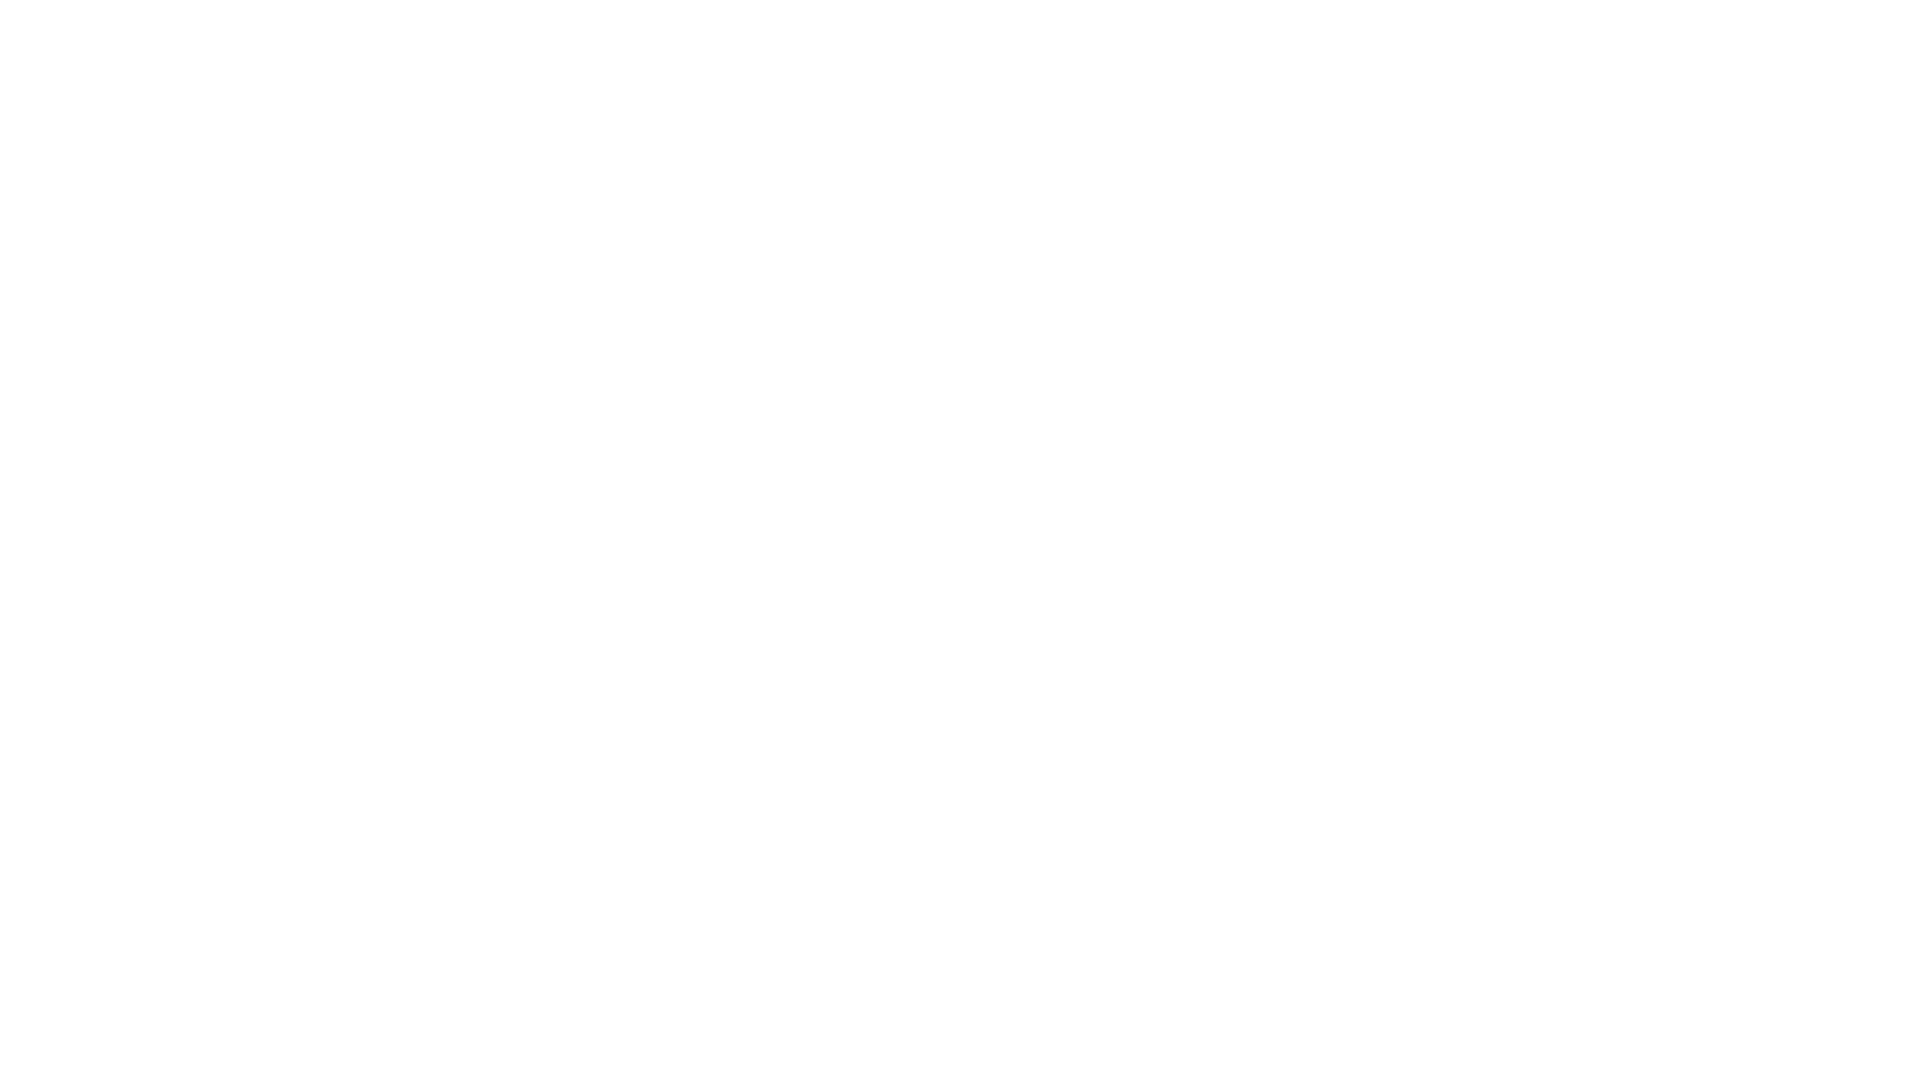

Scrolled down 250 pixels using JavaScript (iteration 2/10)
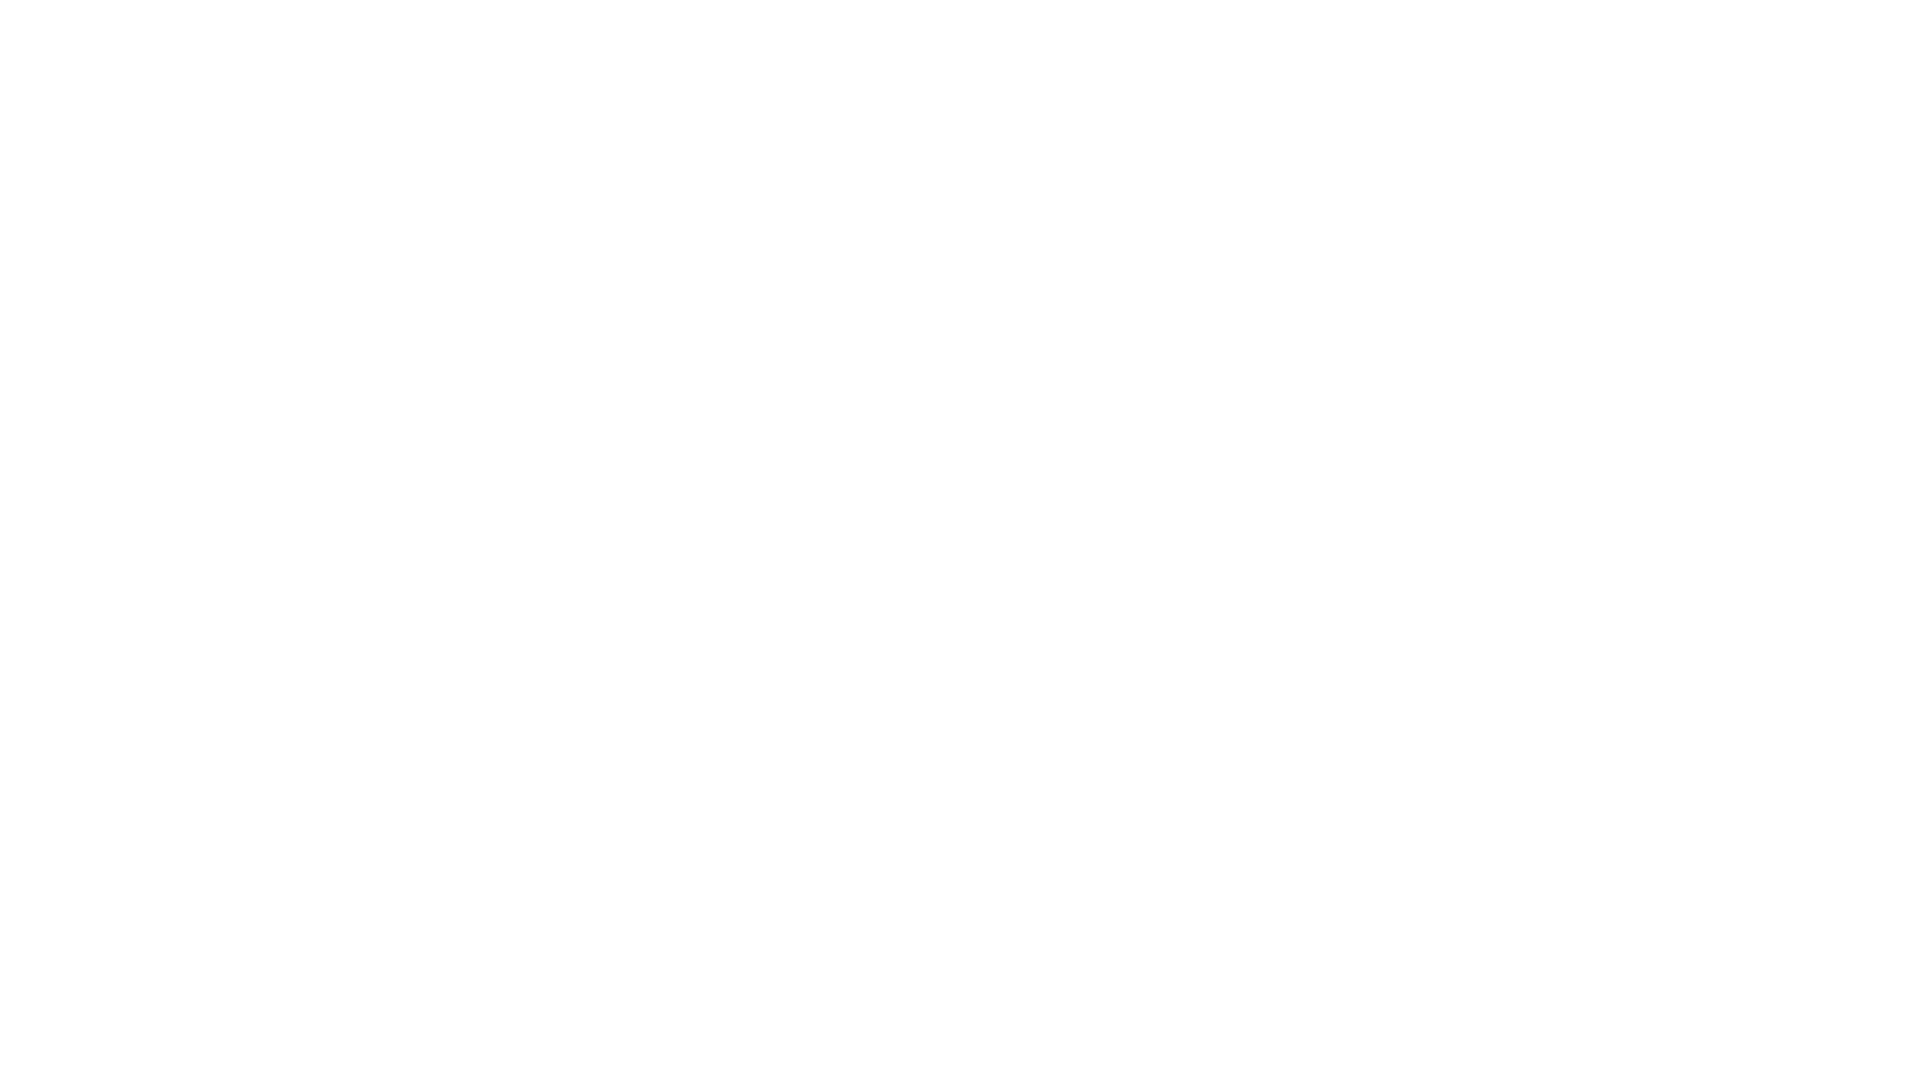

Waited 3 seconds for dynamic content to load (iteration 2/10)
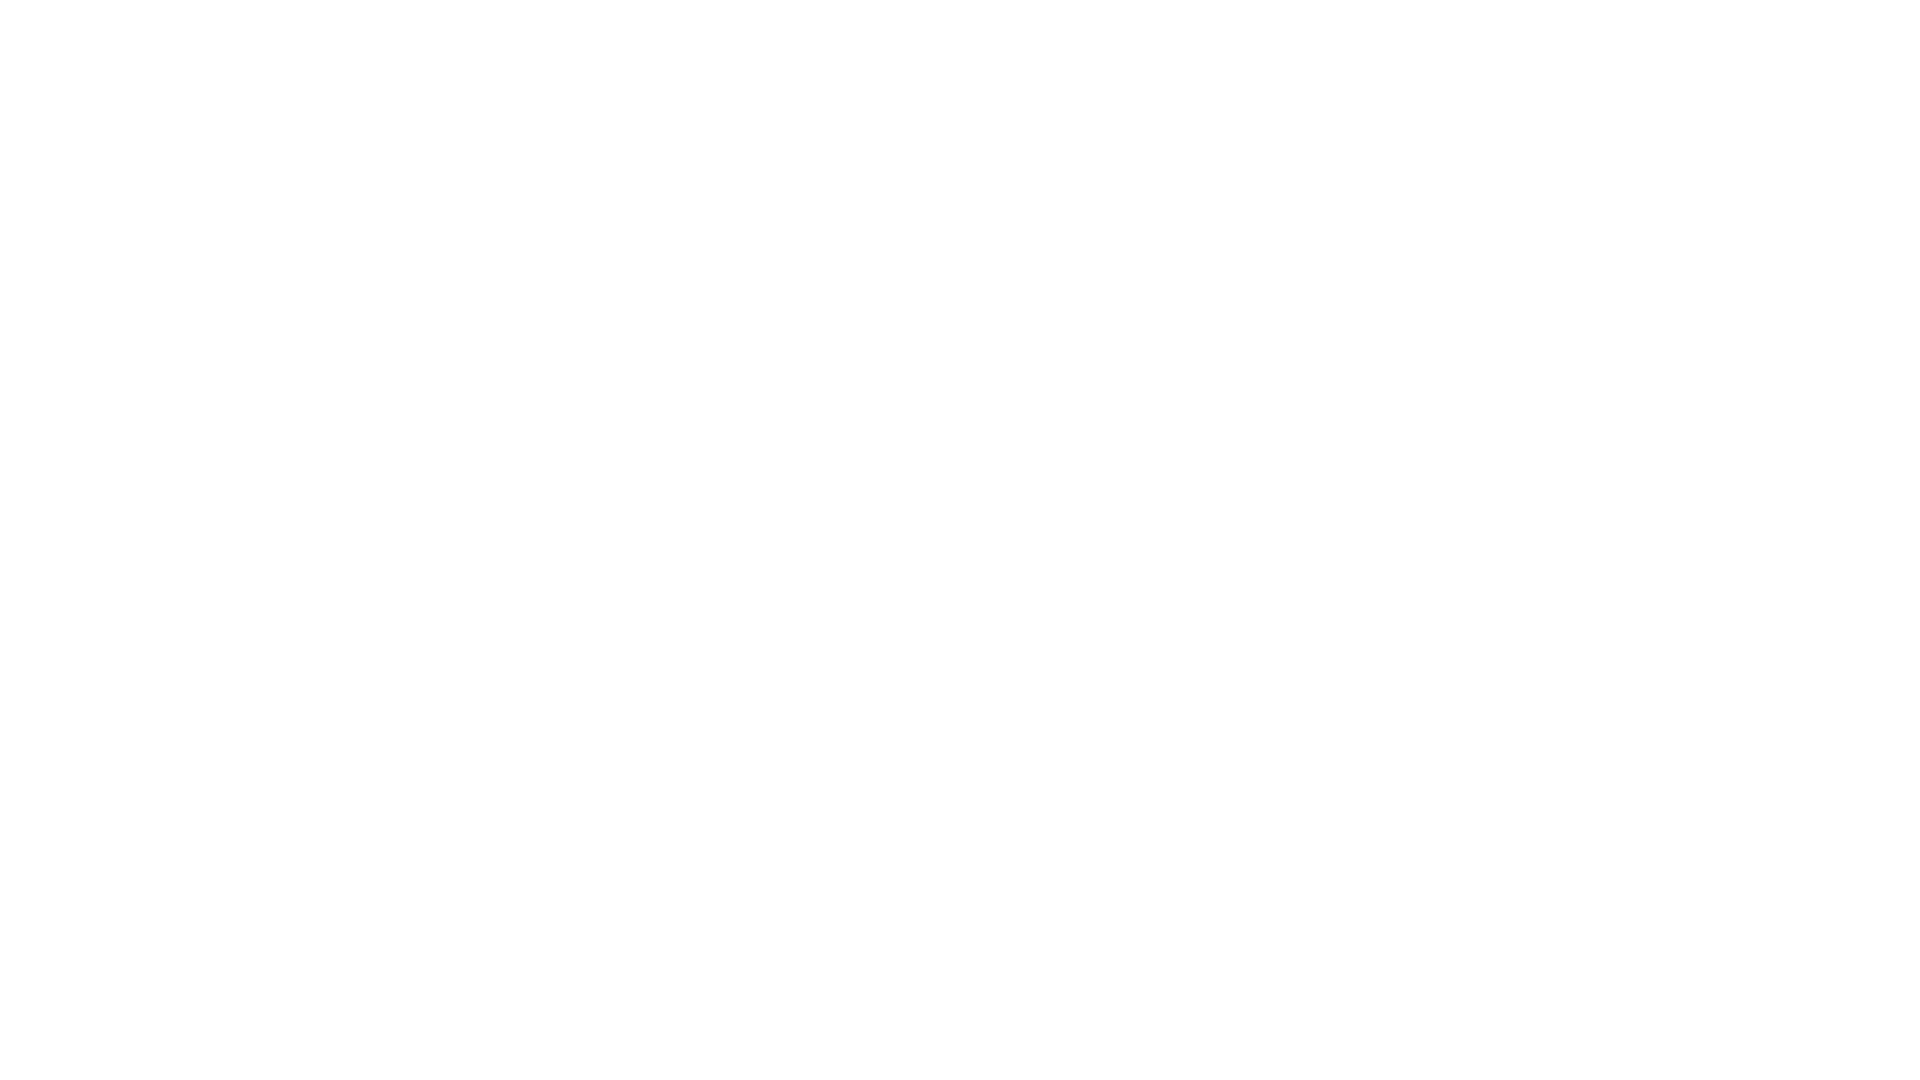

Scrolled down 250 pixels using JavaScript (iteration 3/10)
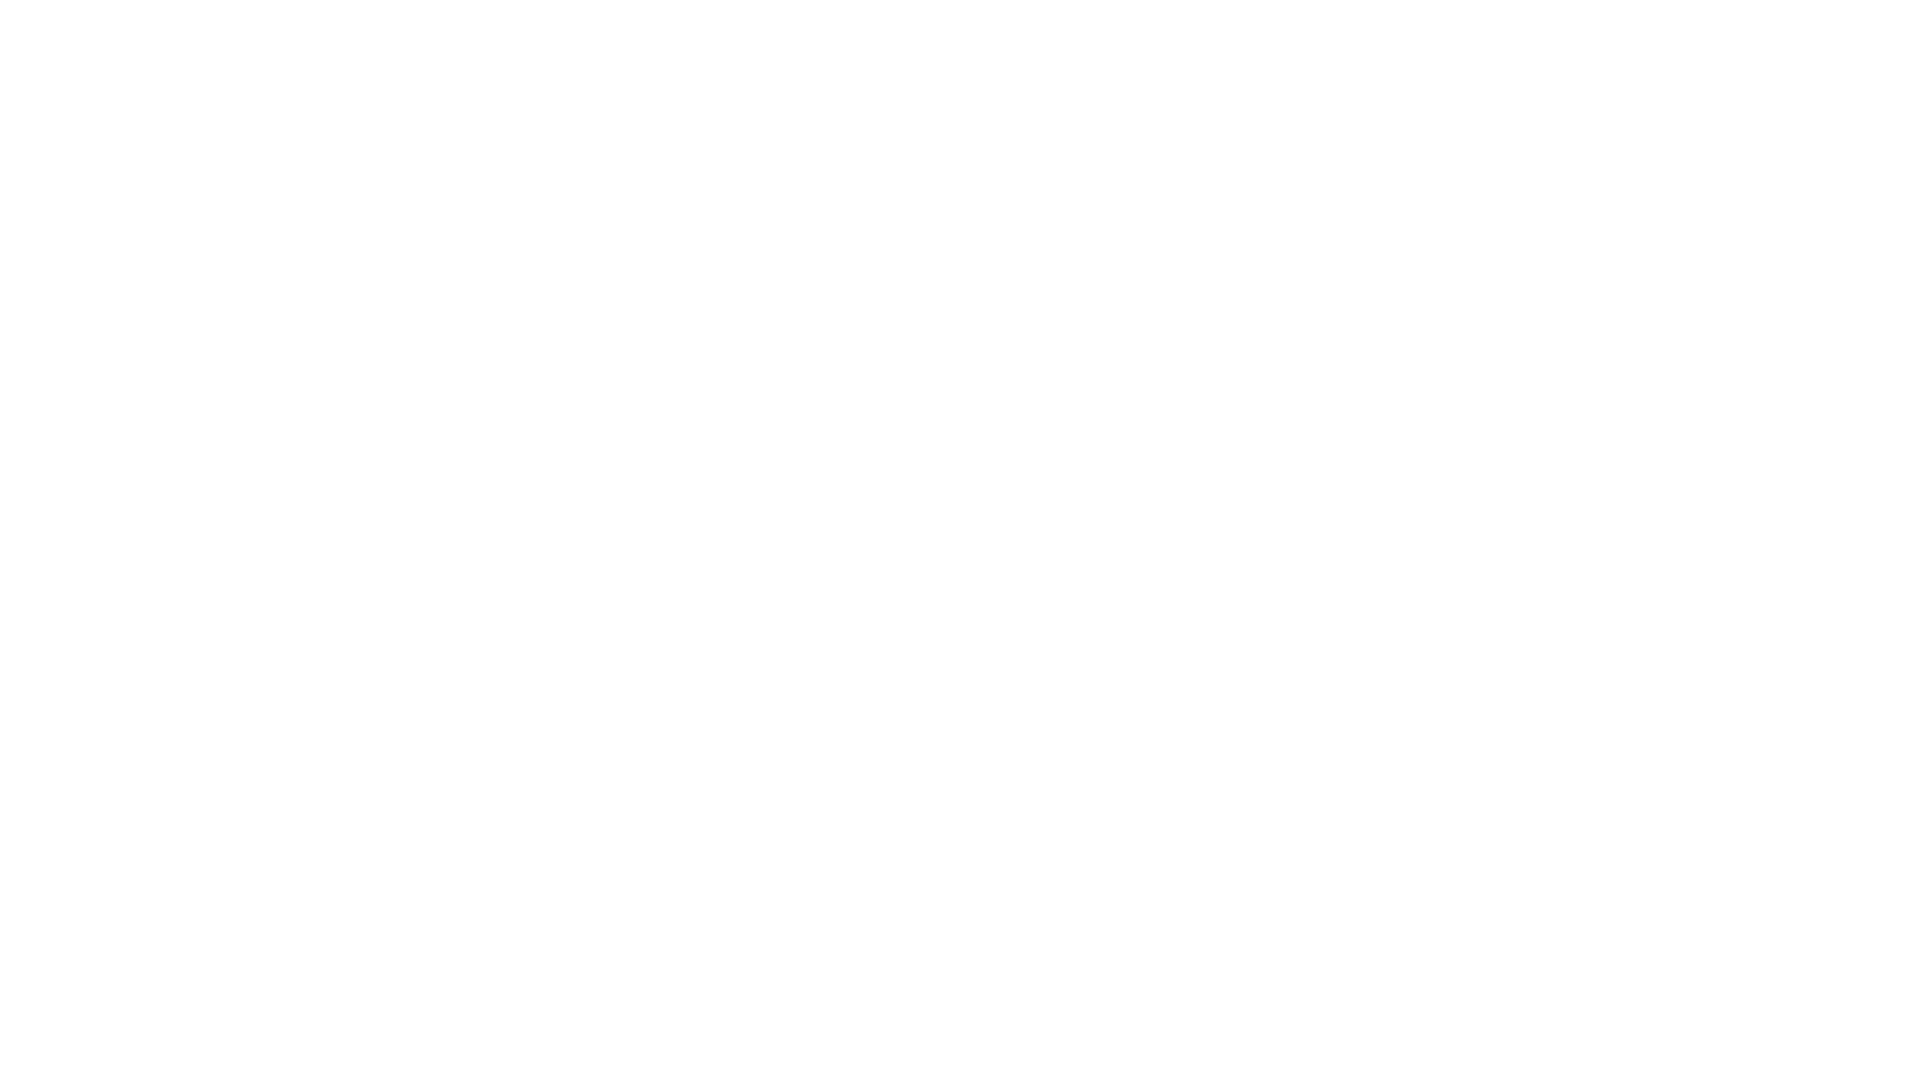

Waited 3 seconds for dynamic content to load (iteration 3/10)
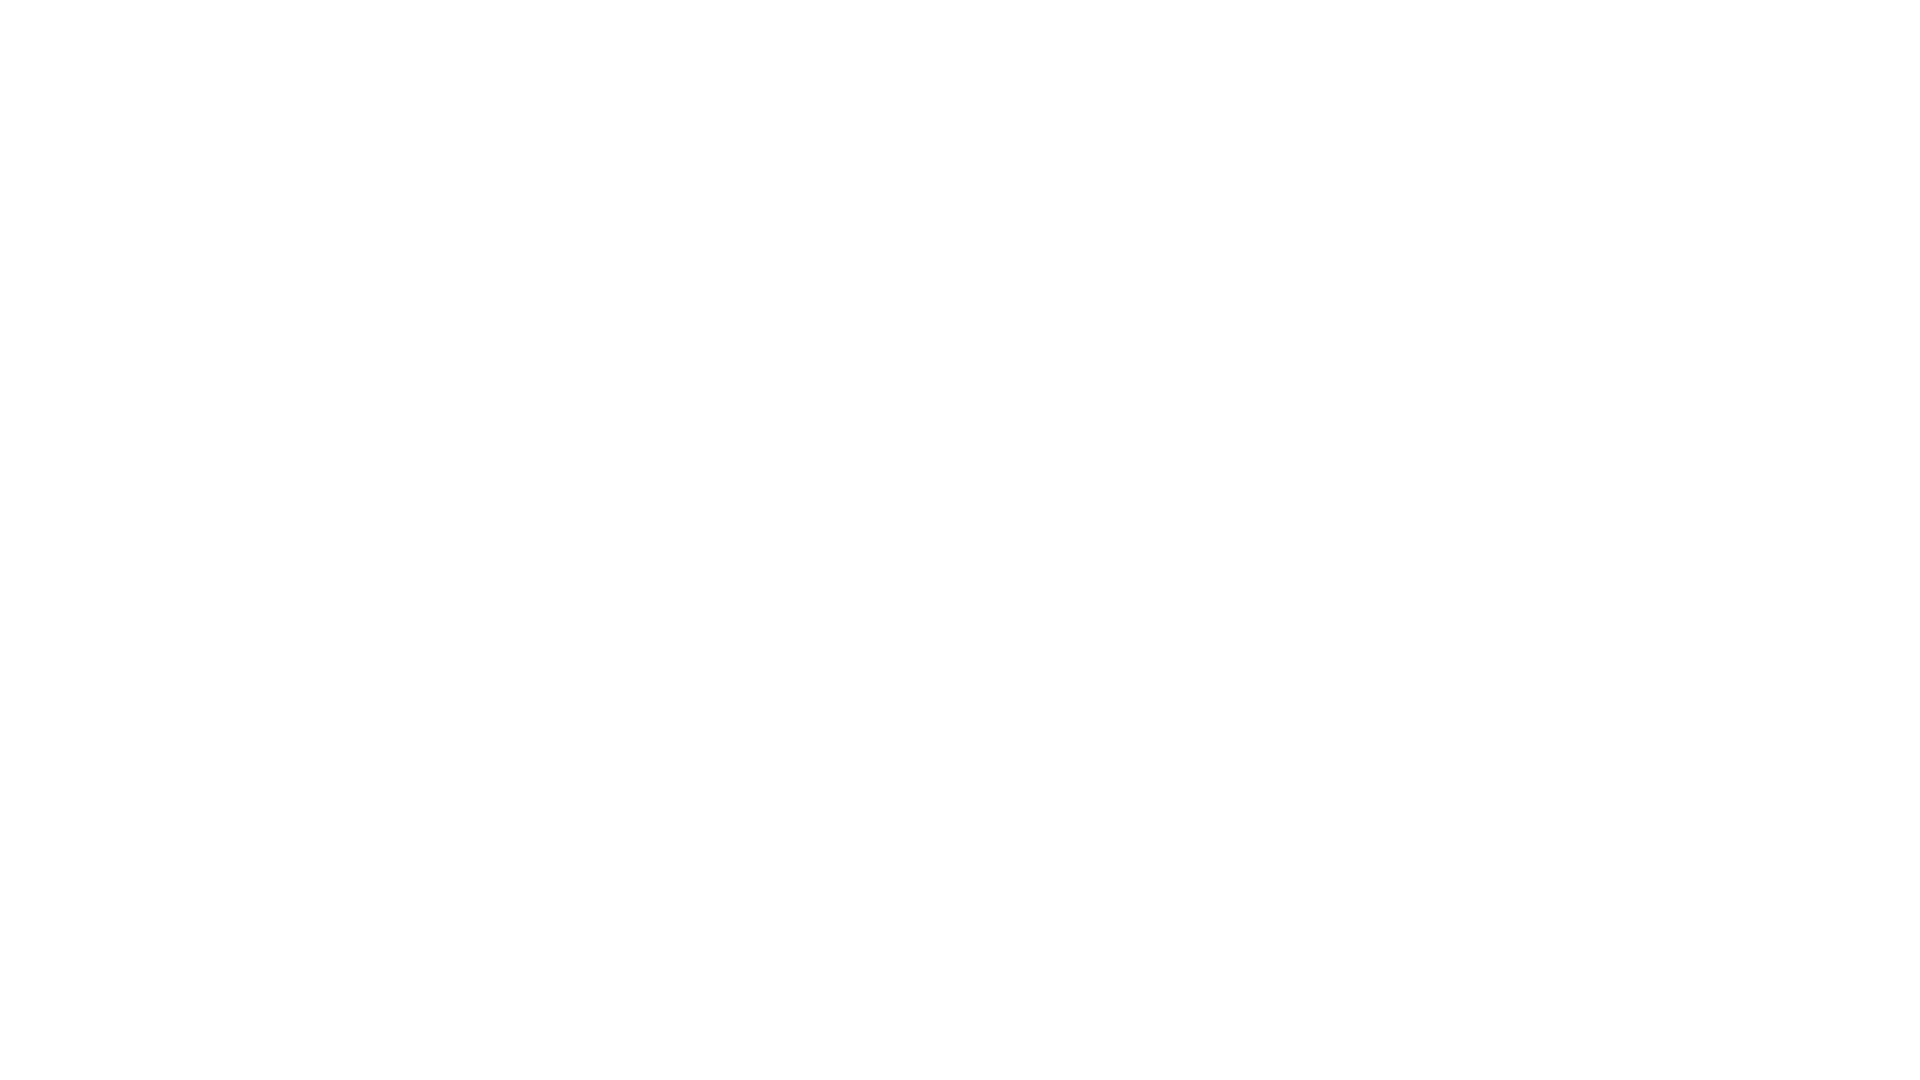

Scrolled down 250 pixels using JavaScript (iteration 4/10)
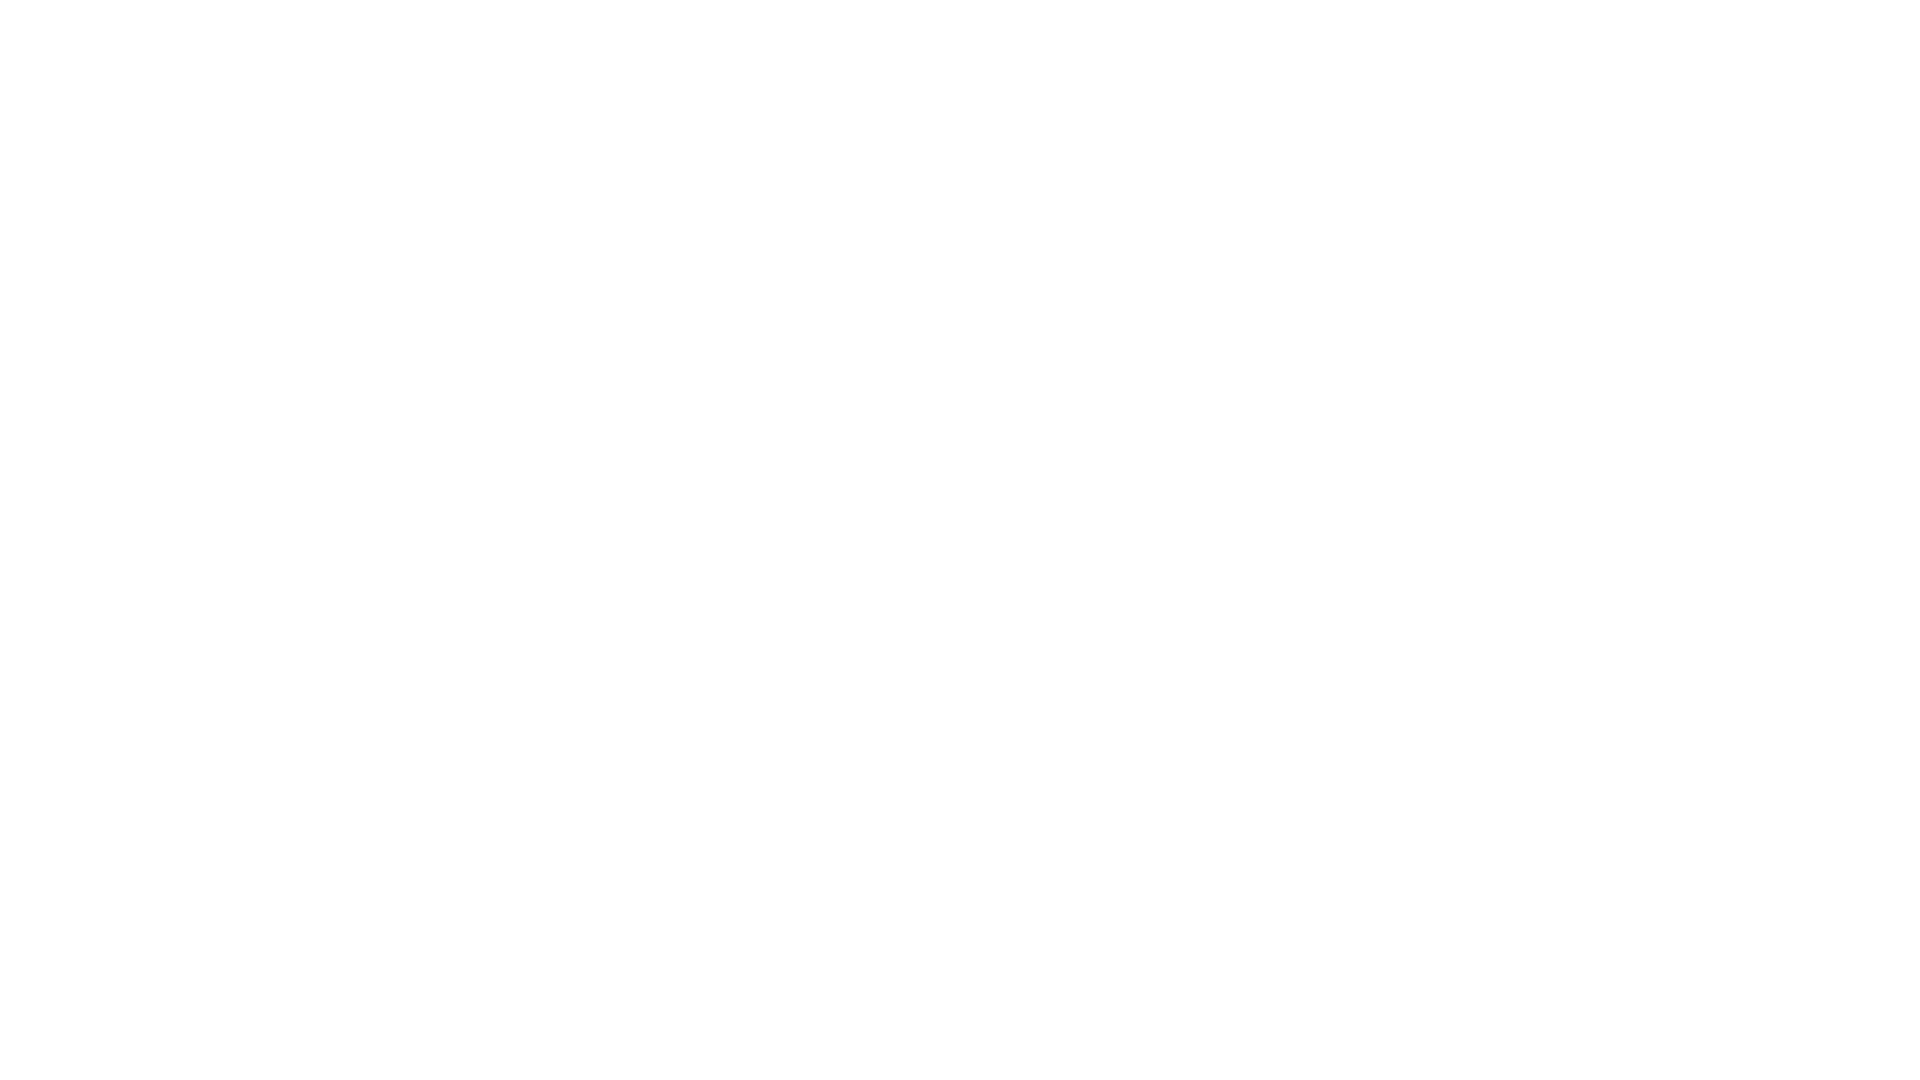

Waited 3 seconds for dynamic content to load (iteration 4/10)
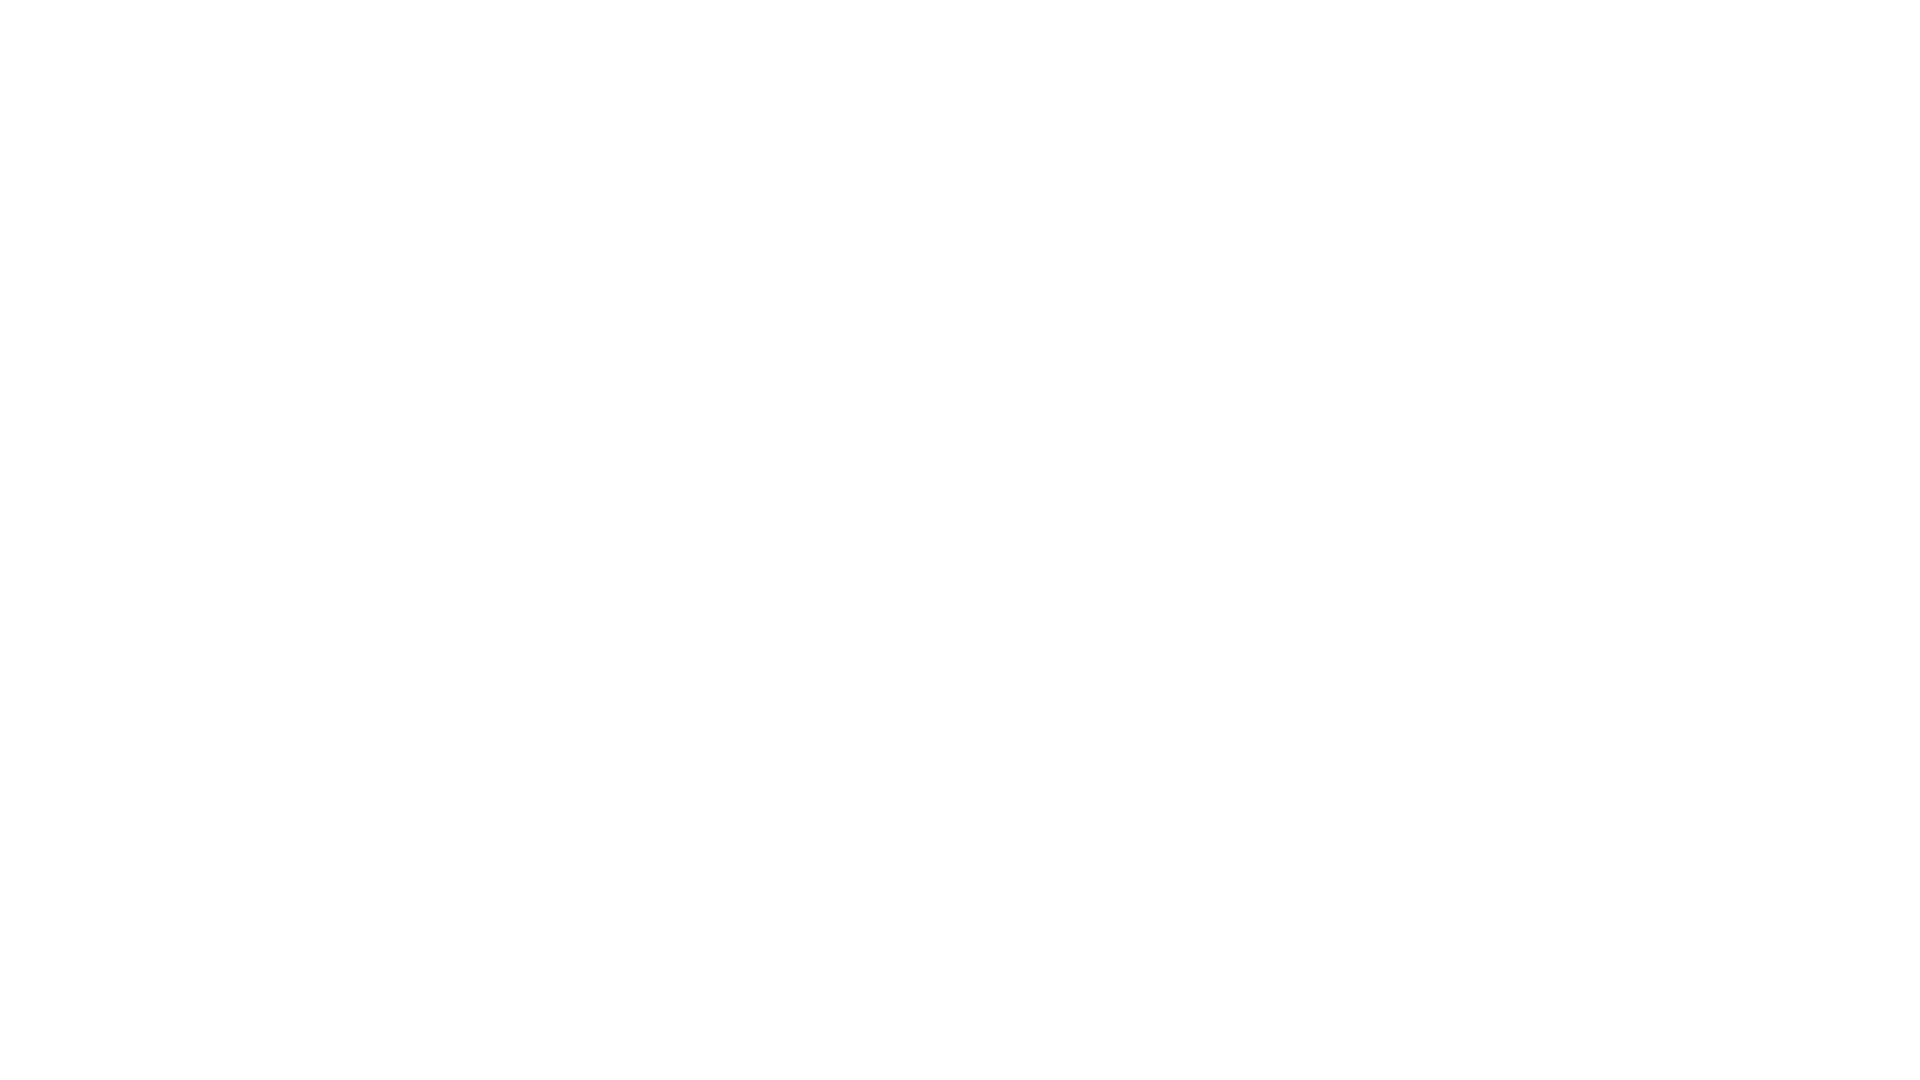

Scrolled down 250 pixels using JavaScript (iteration 5/10)
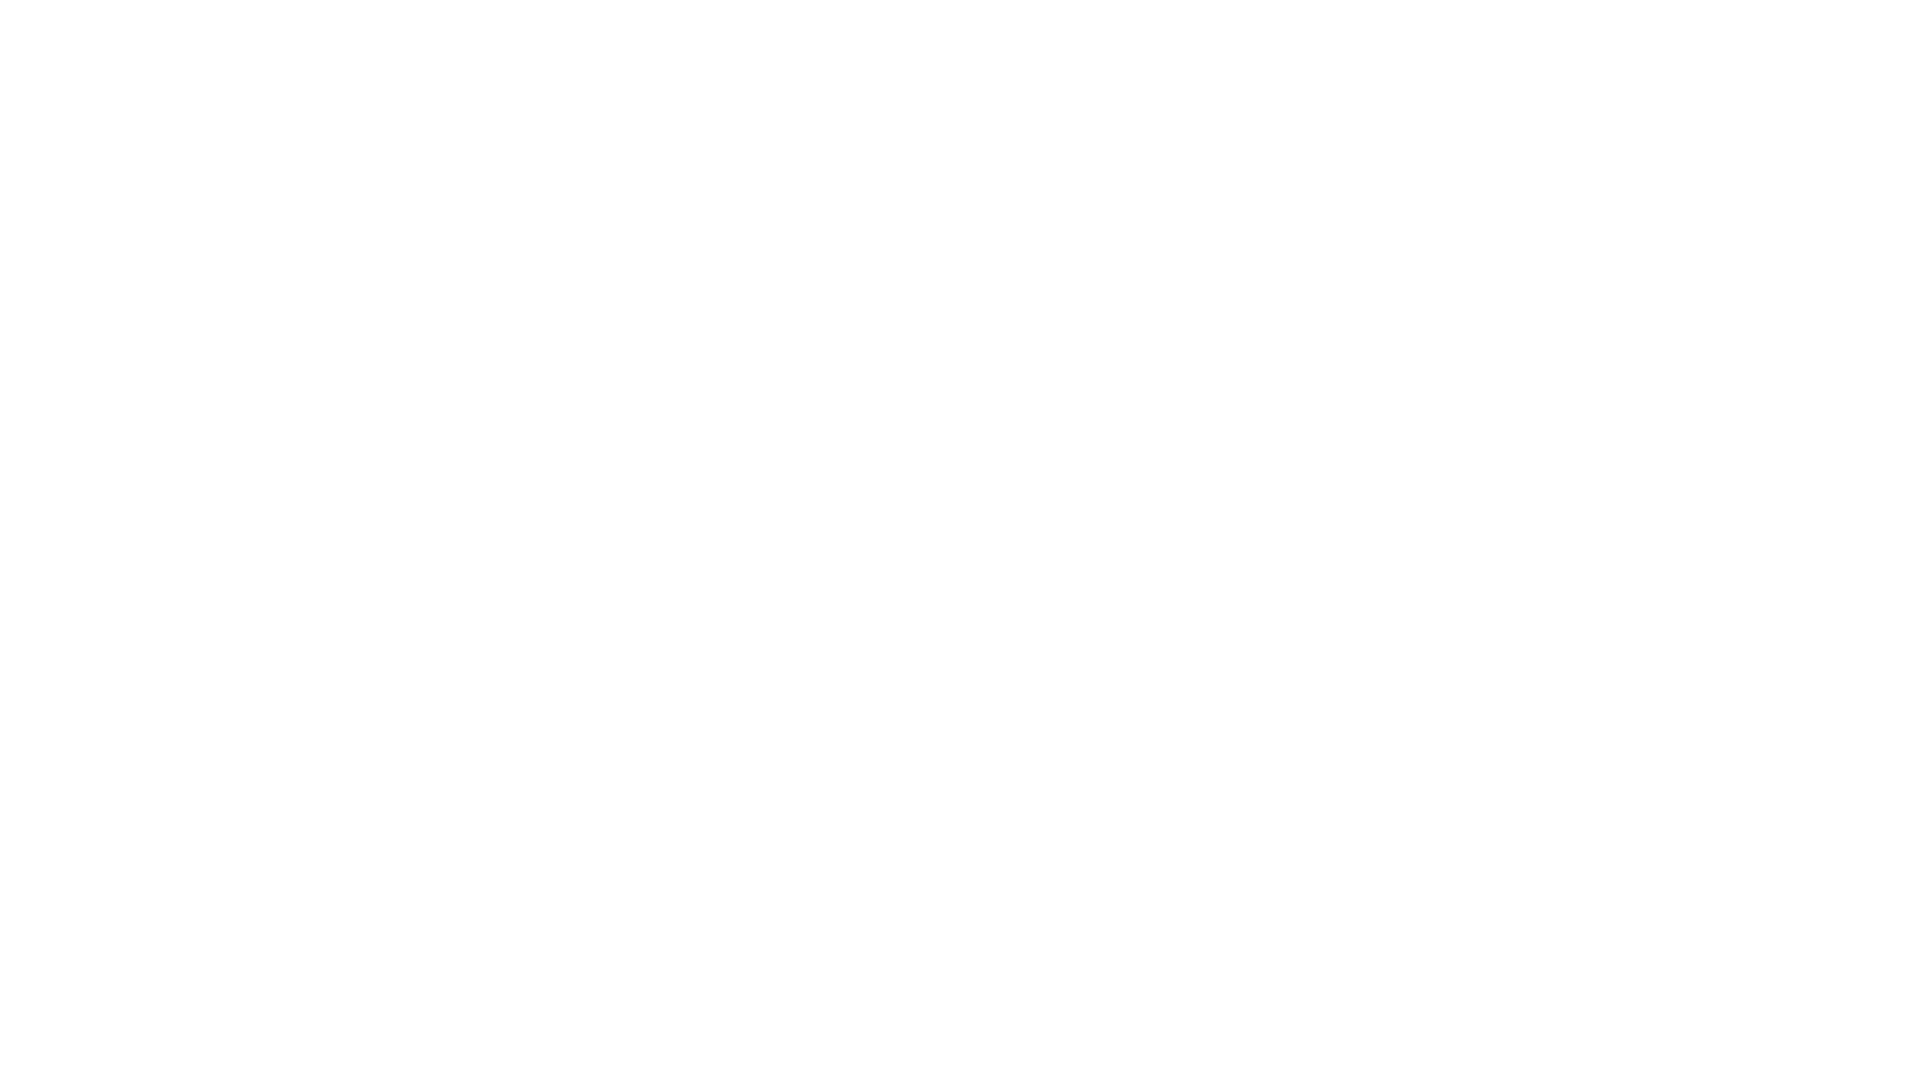

Waited 3 seconds for dynamic content to load (iteration 5/10)
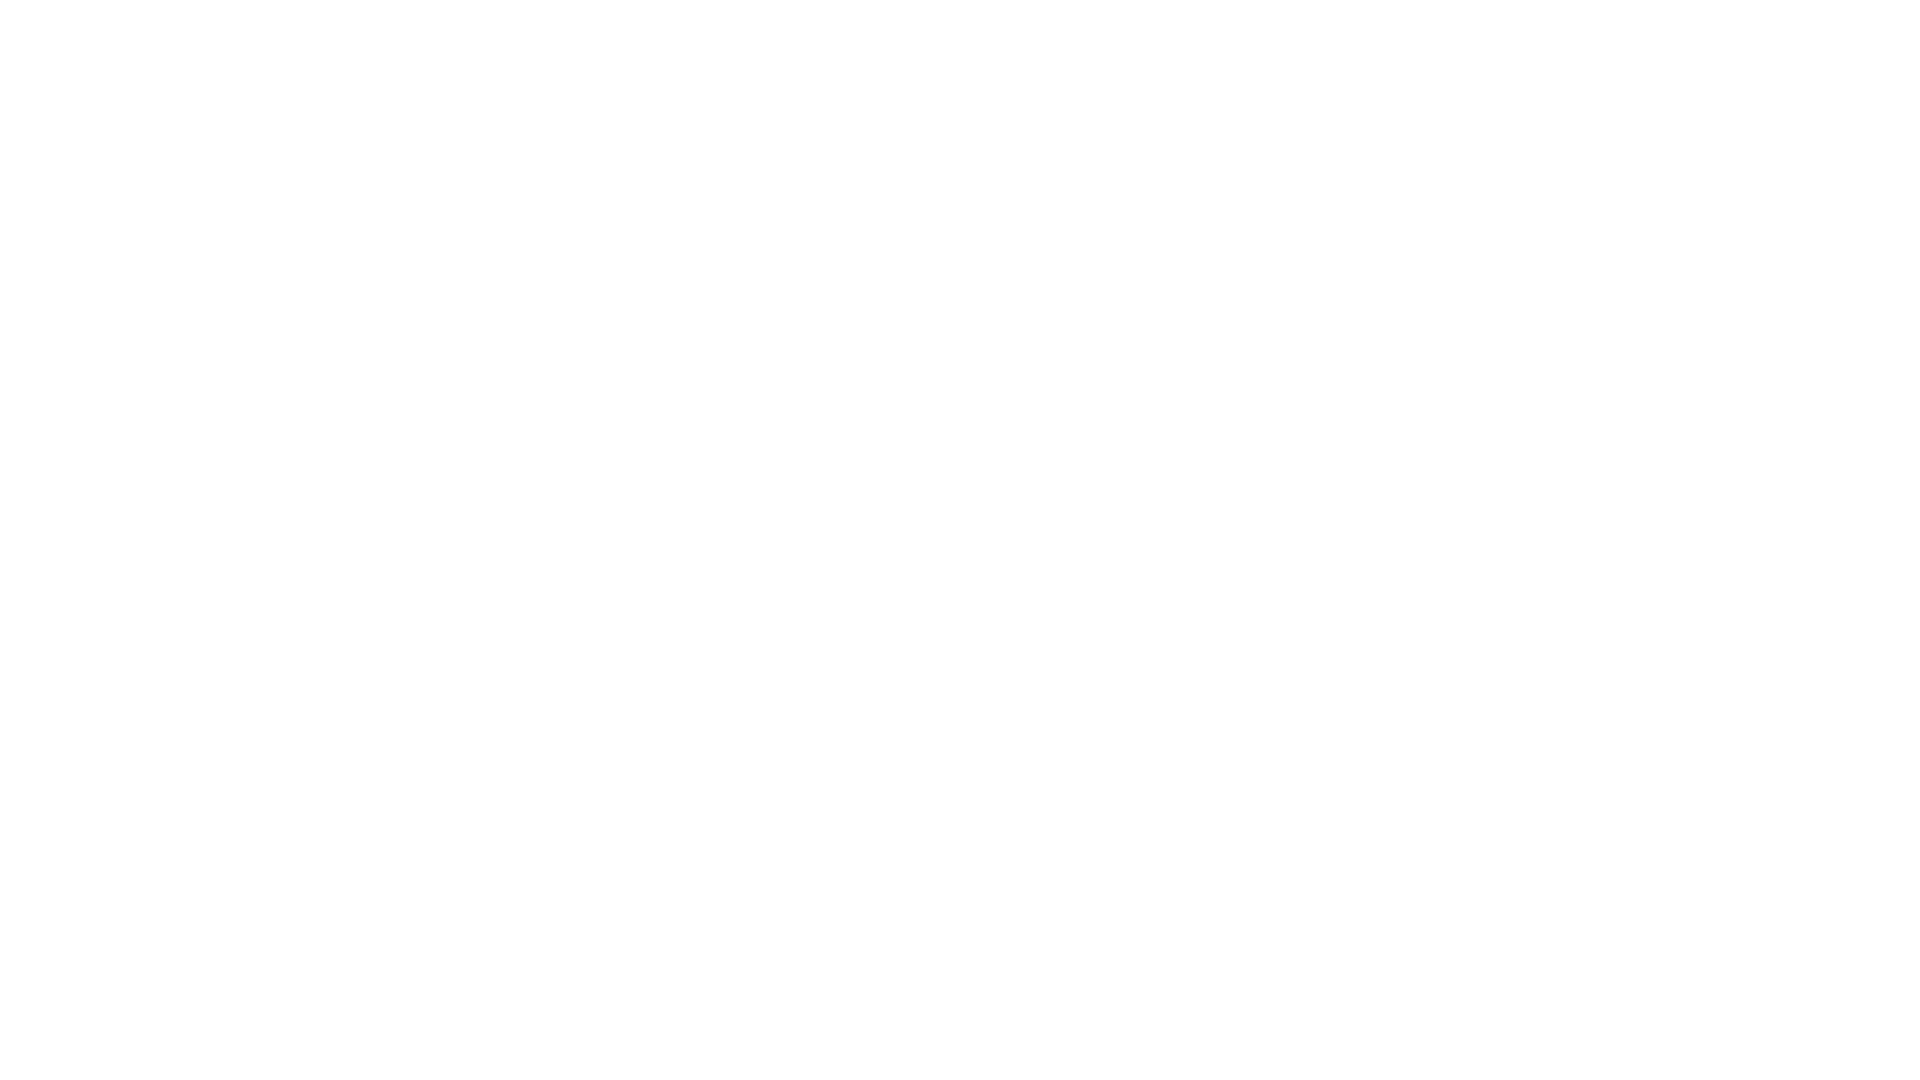

Scrolled down 250 pixels using JavaScript (iteration 6/10)
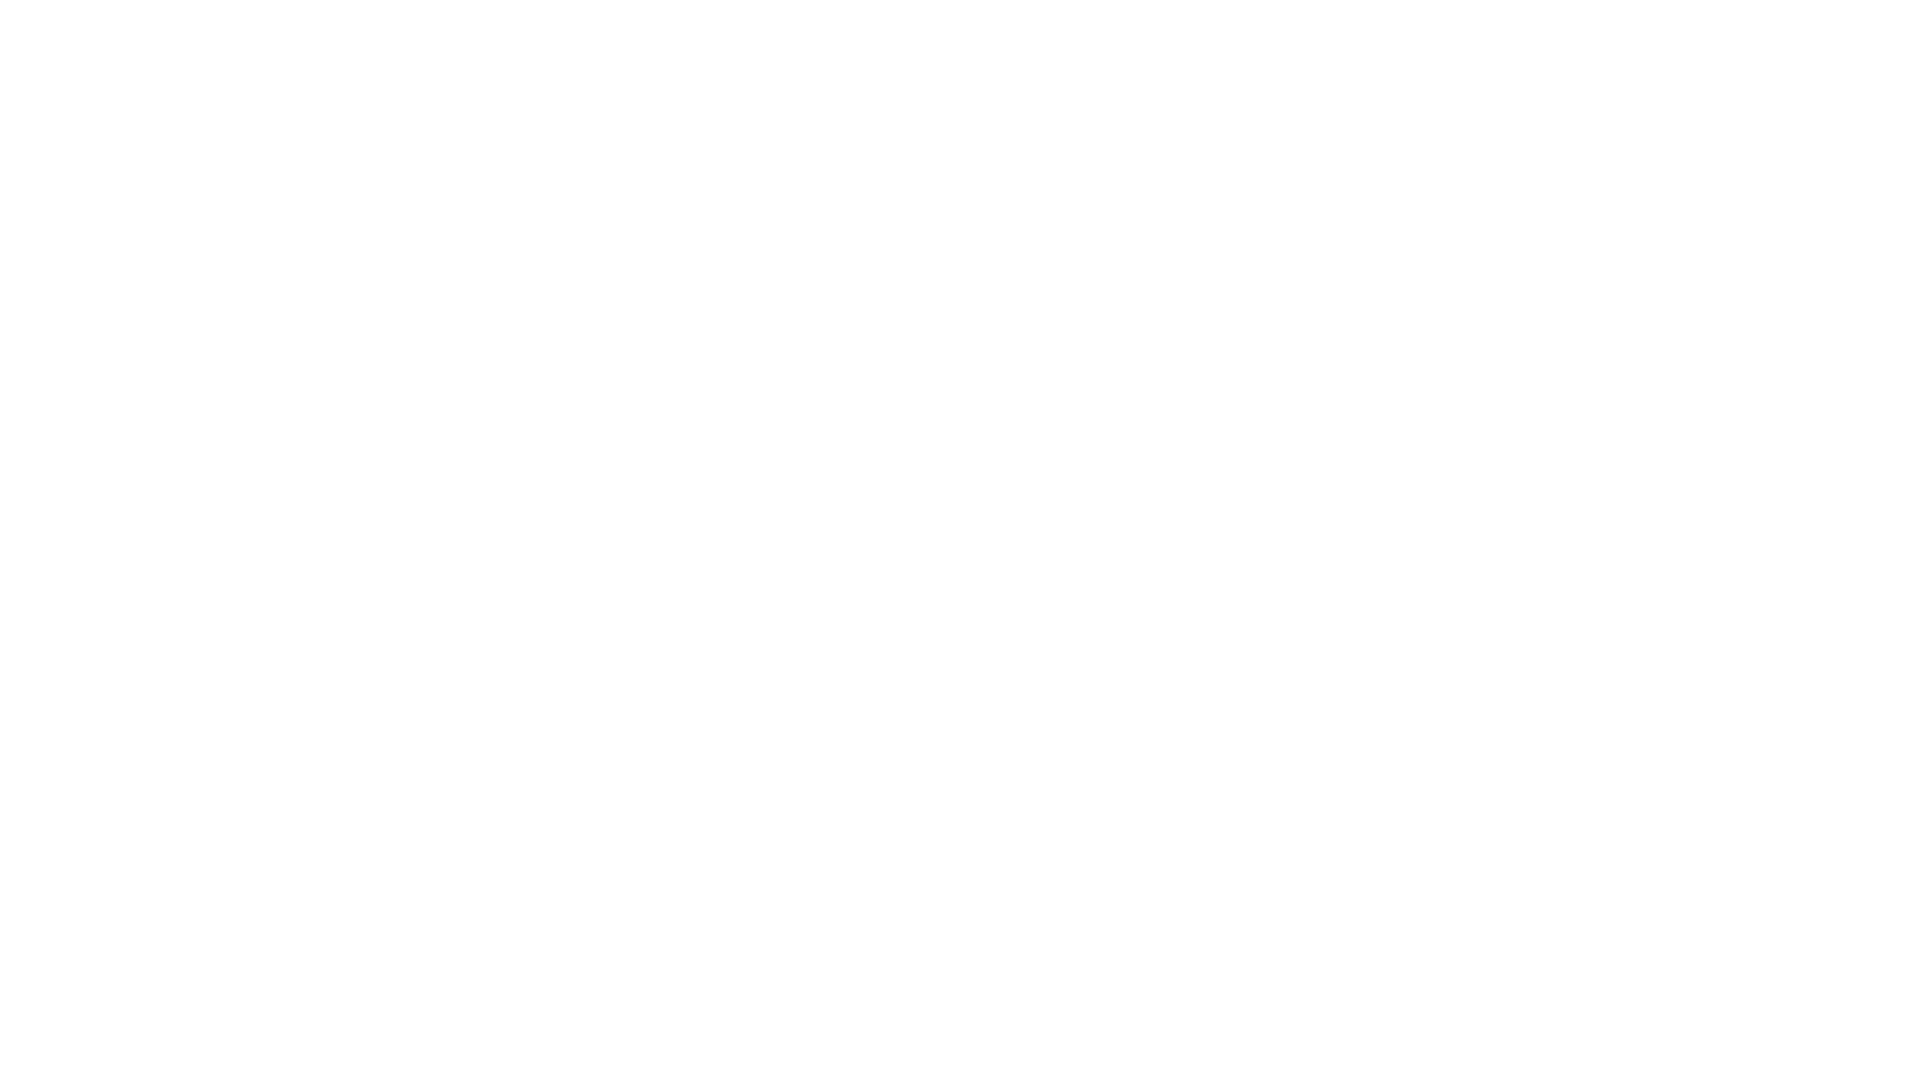

Waited 3 seconds for dynamic content to load (iteration 6/10)
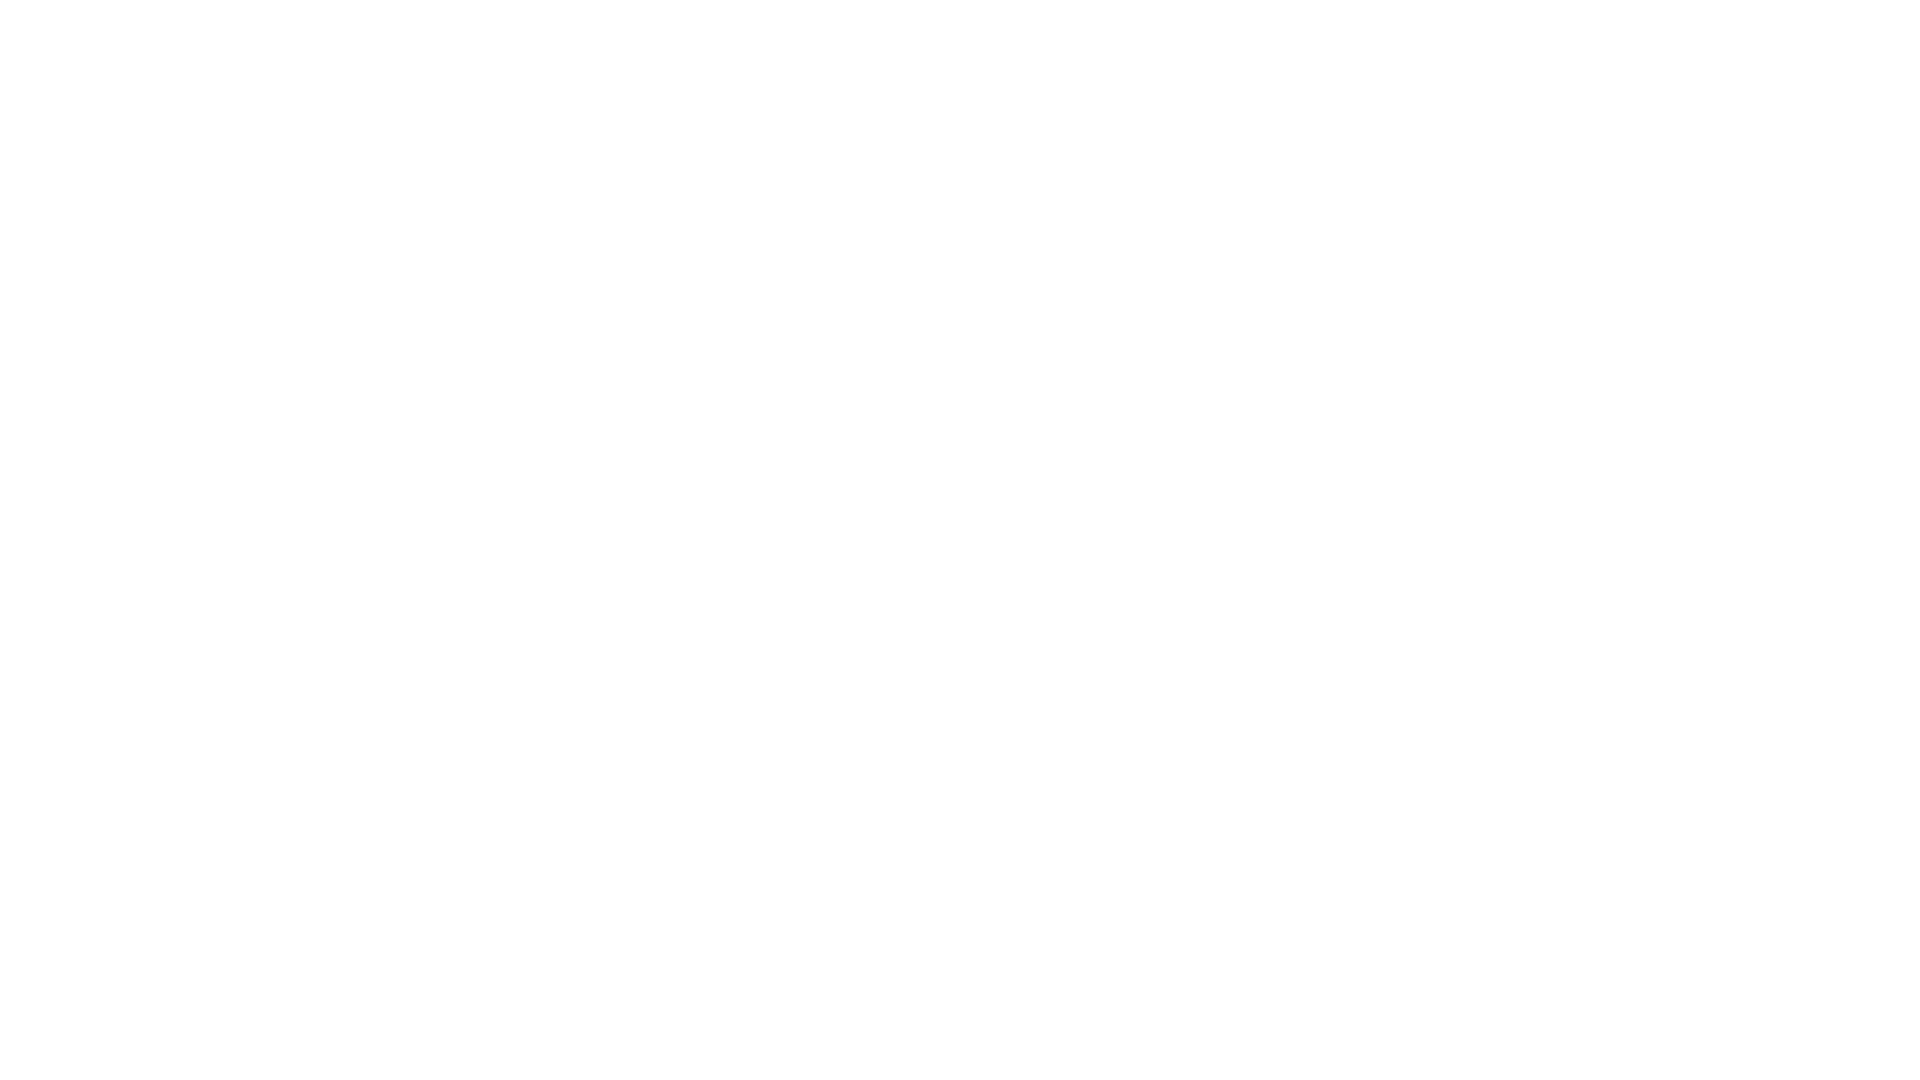

Scrolled down 250 pixels using JavaScript (iteration 7/10)
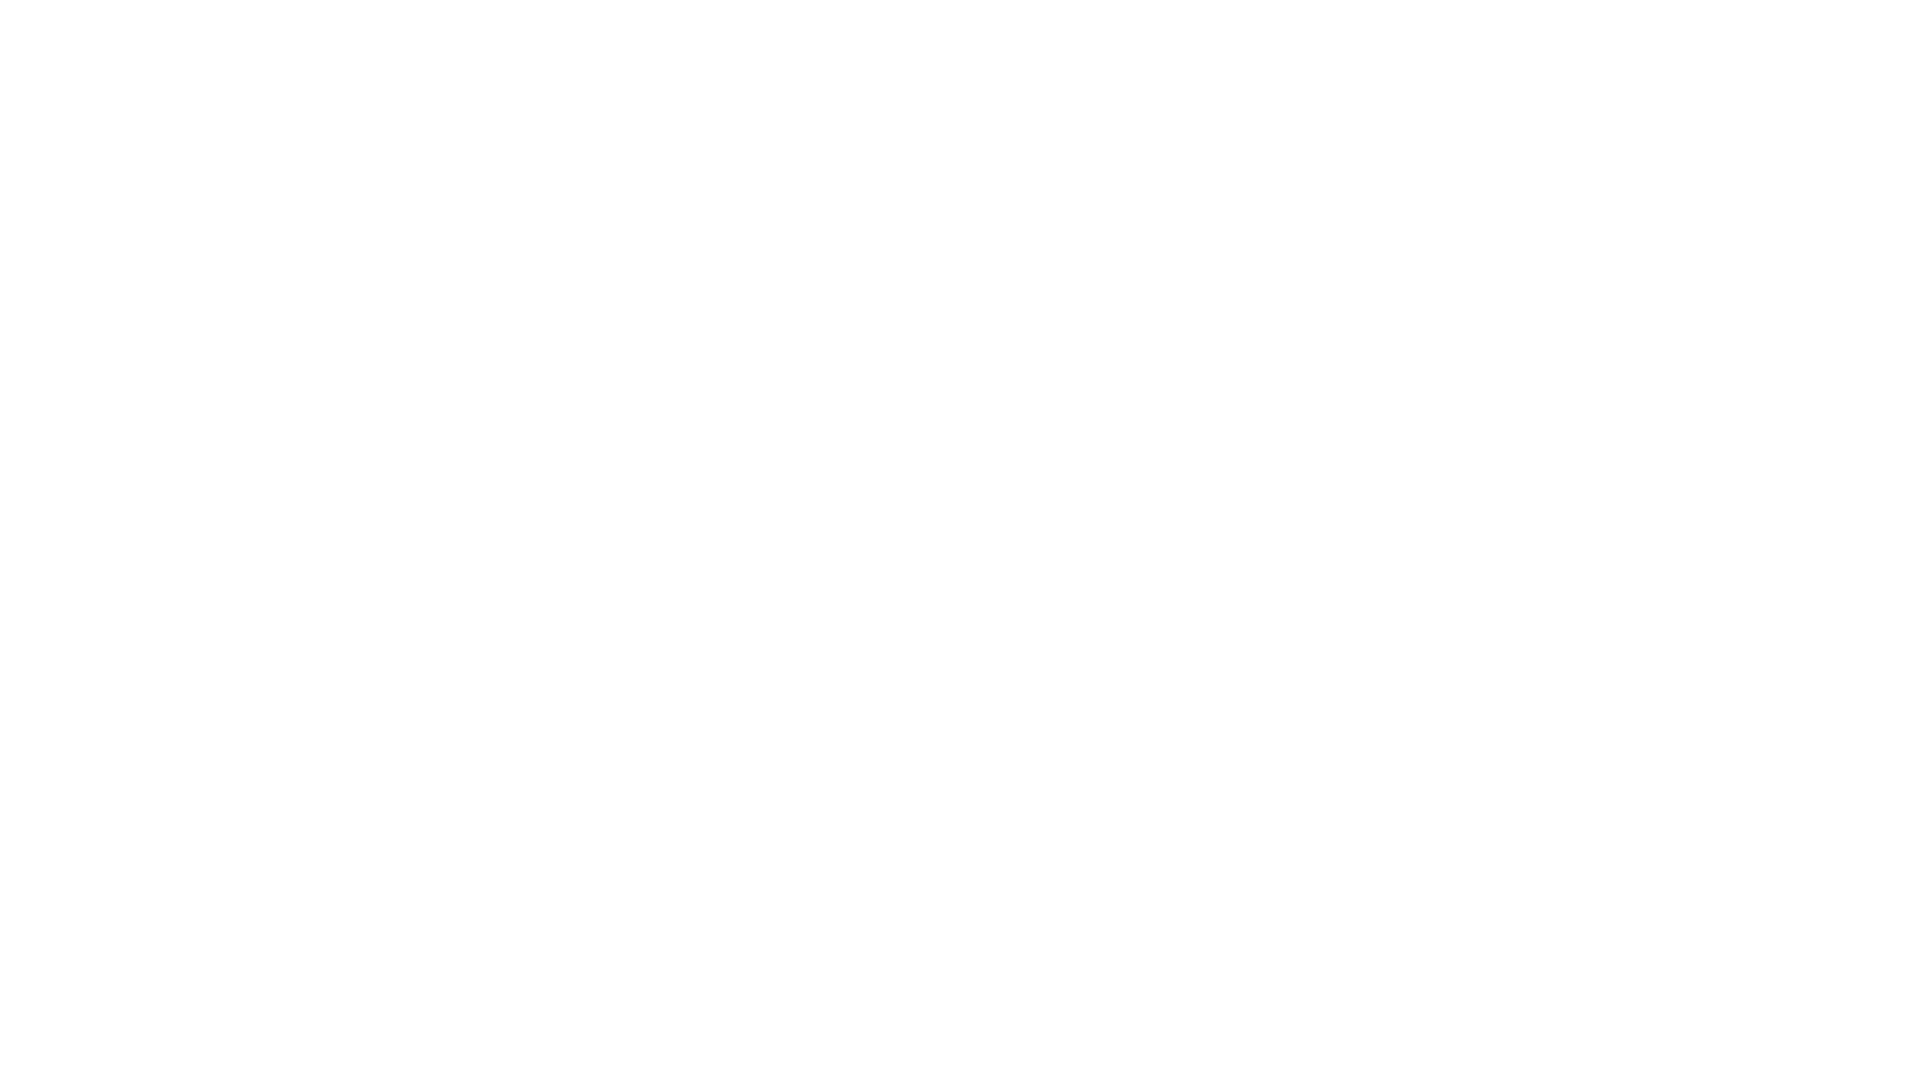

Waited 3 seconds for dynamic content to load (iteration 7/10)
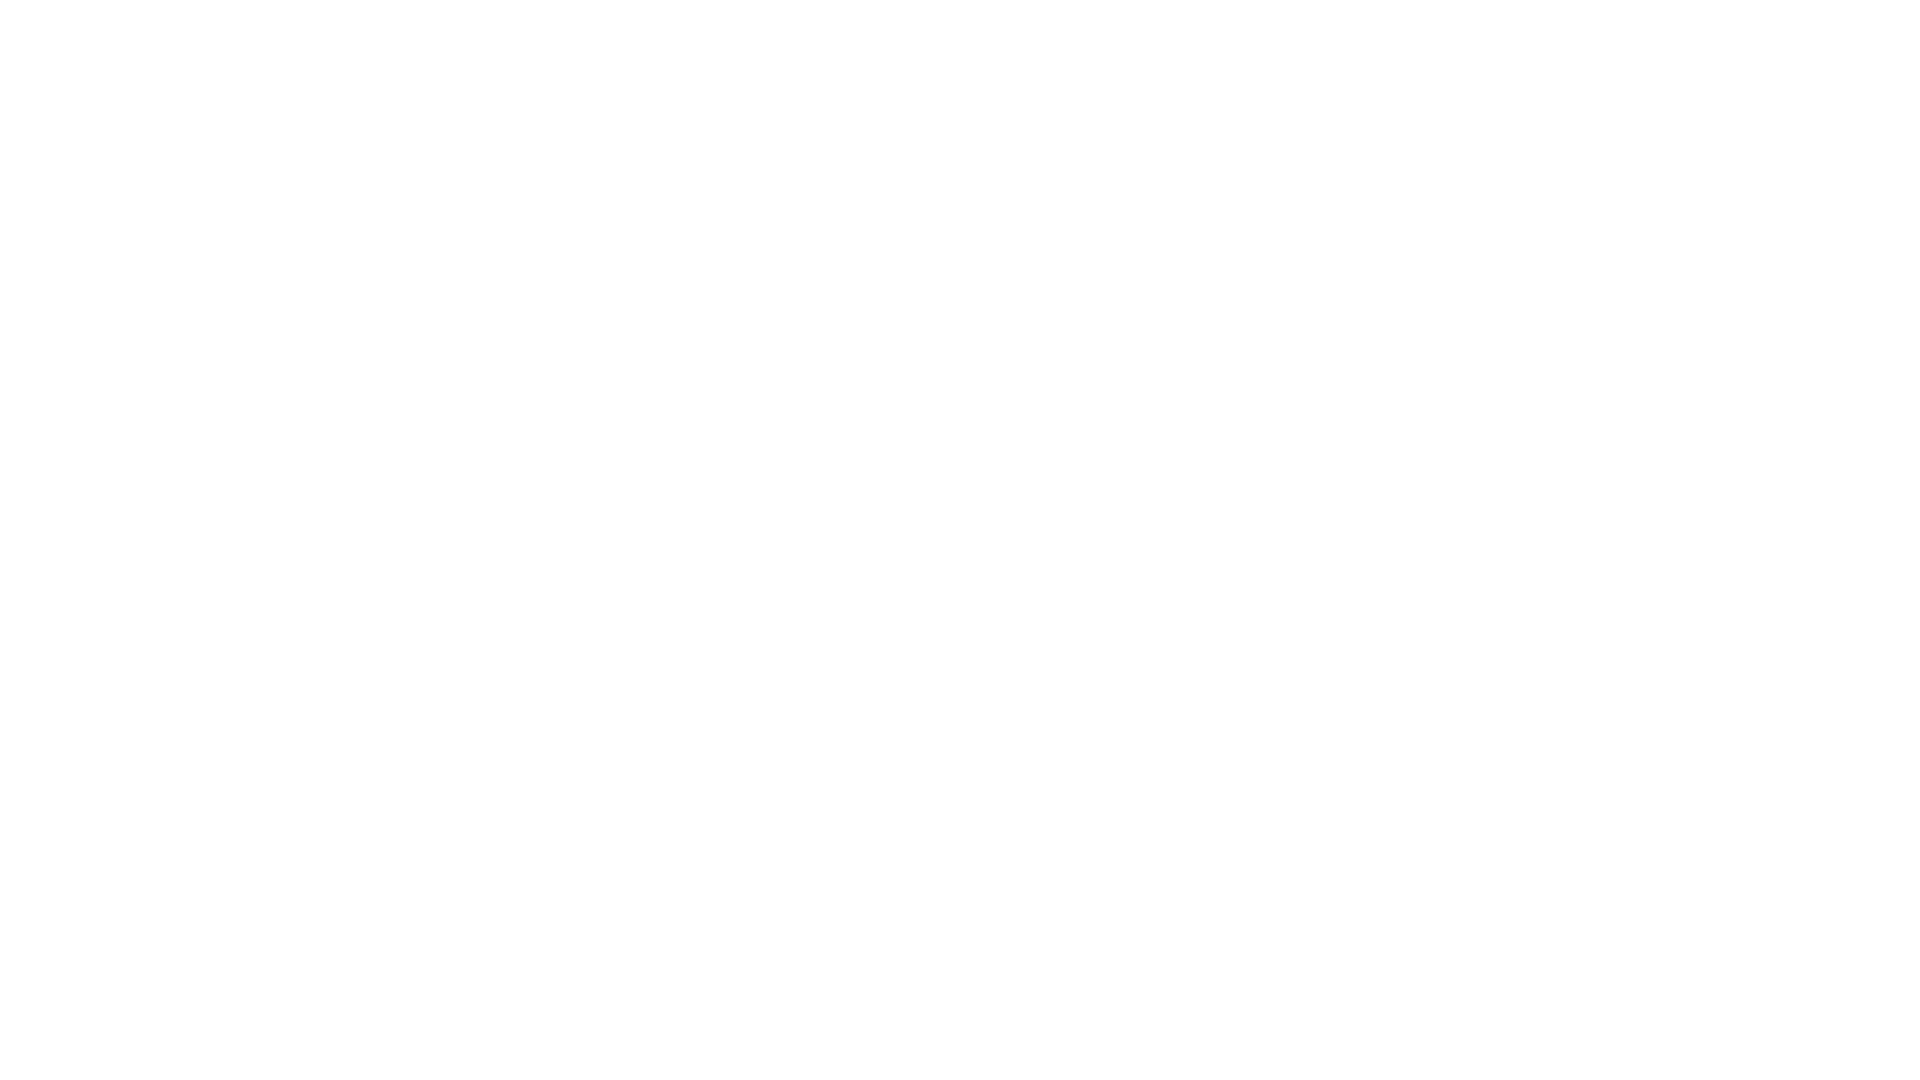

Scrolled down 250 pixels using JavaScript (iteration 8/10)
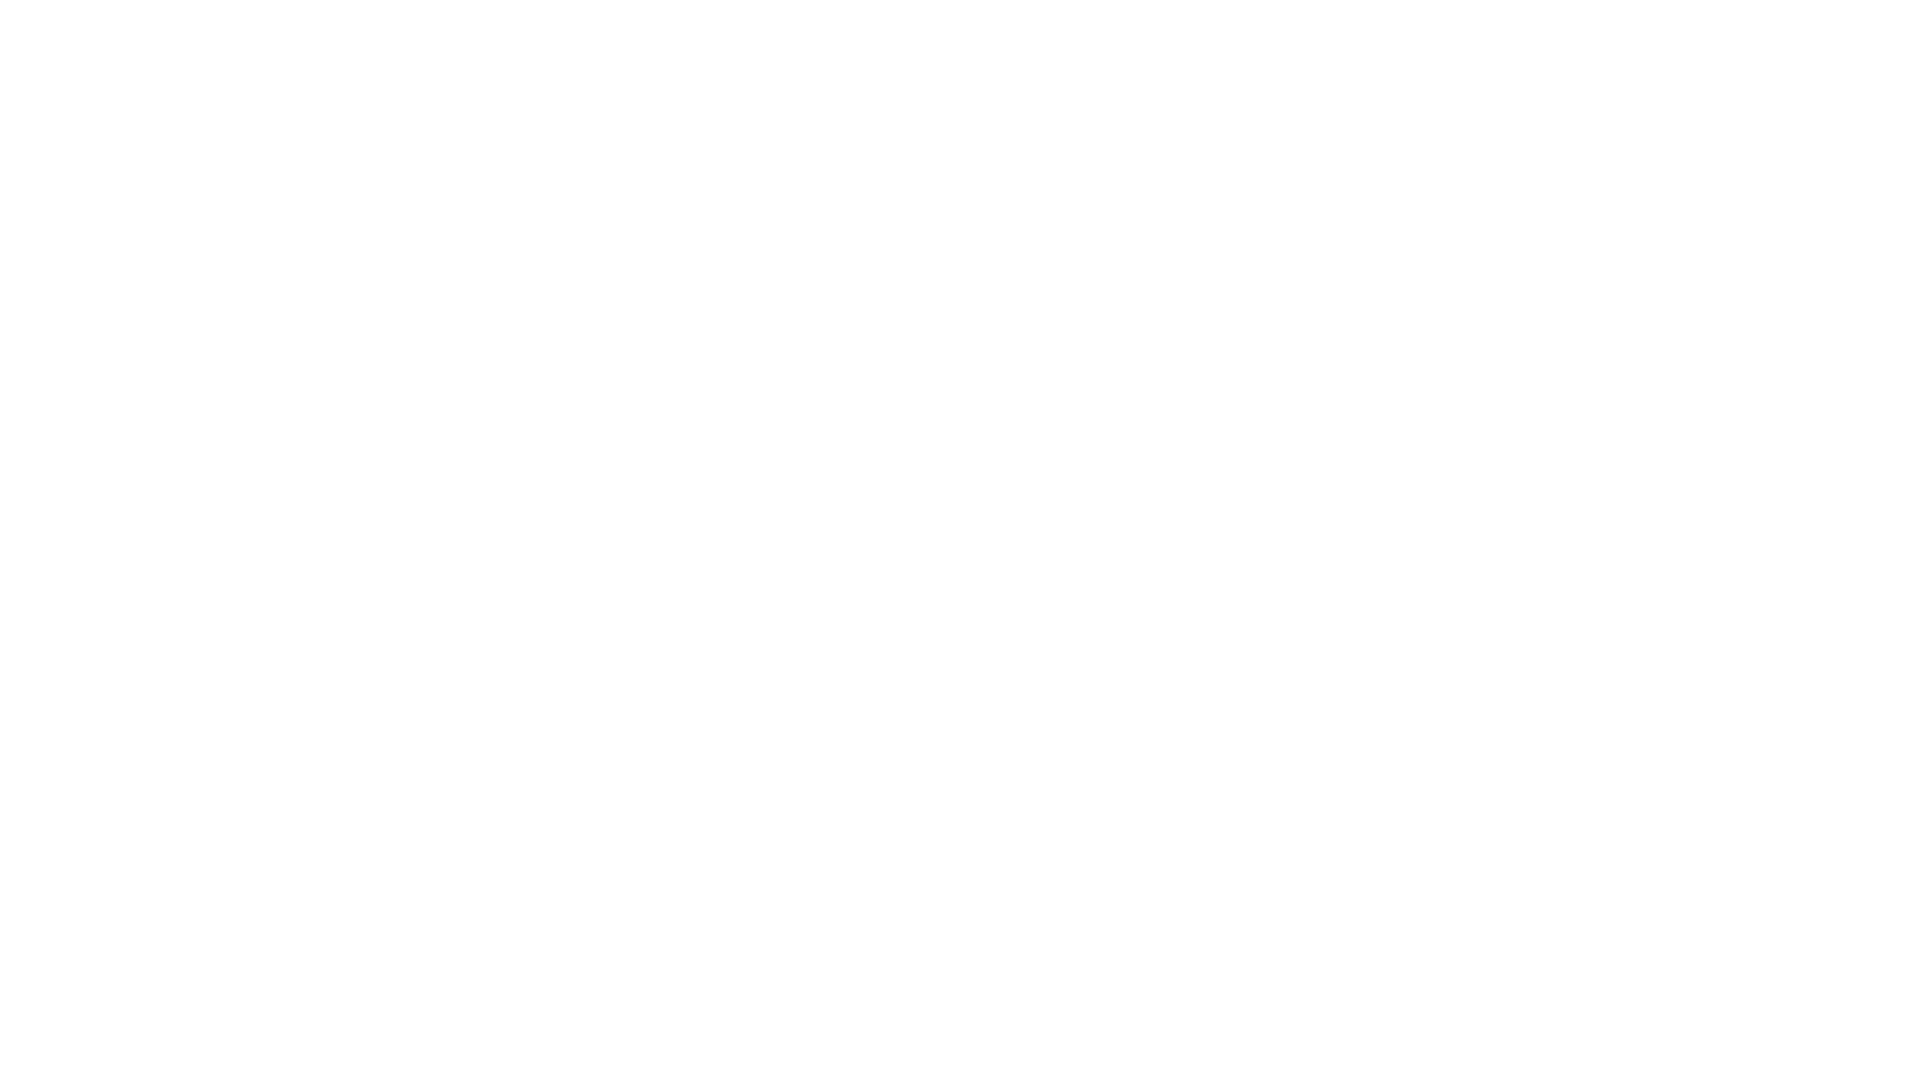

Waited 3 seconds for dynamic content to load (iteration 8/10)
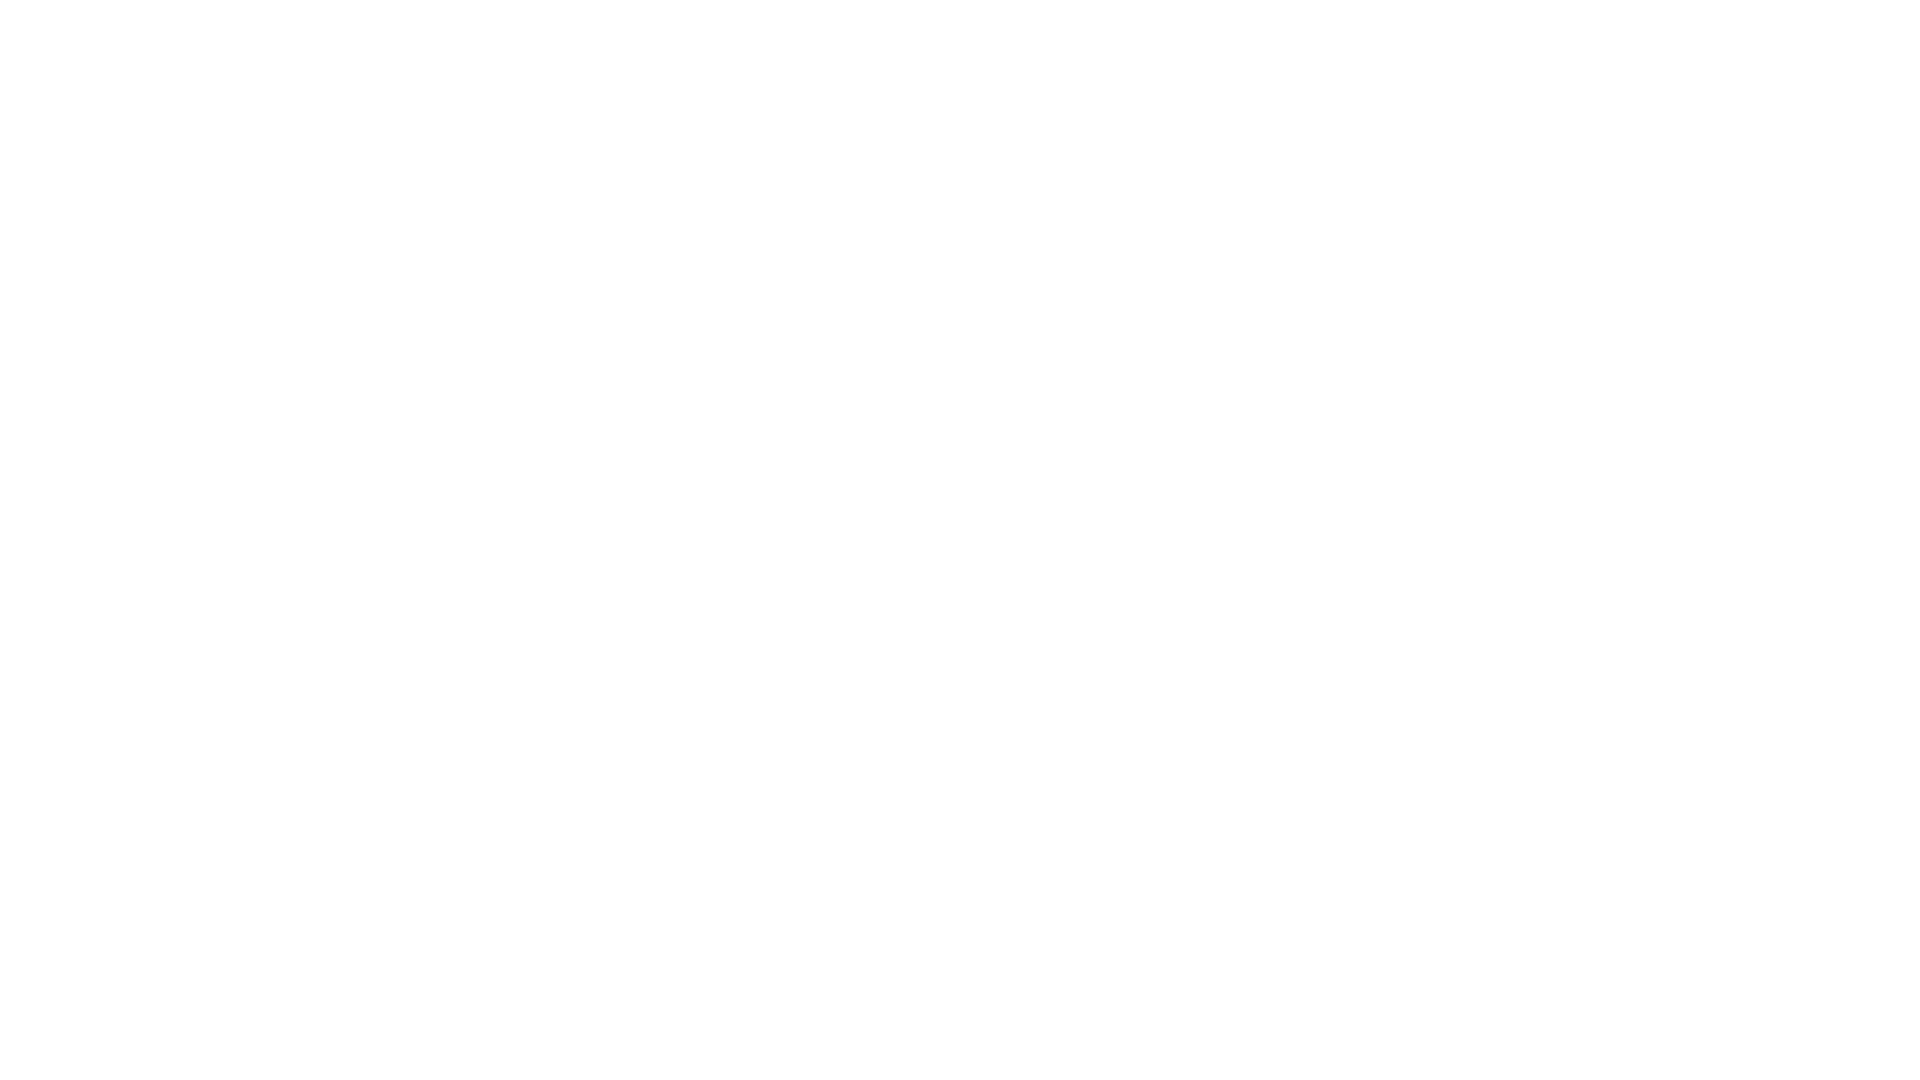

Scrolled down 250 pixels using JavaScript (iteration 9/10)
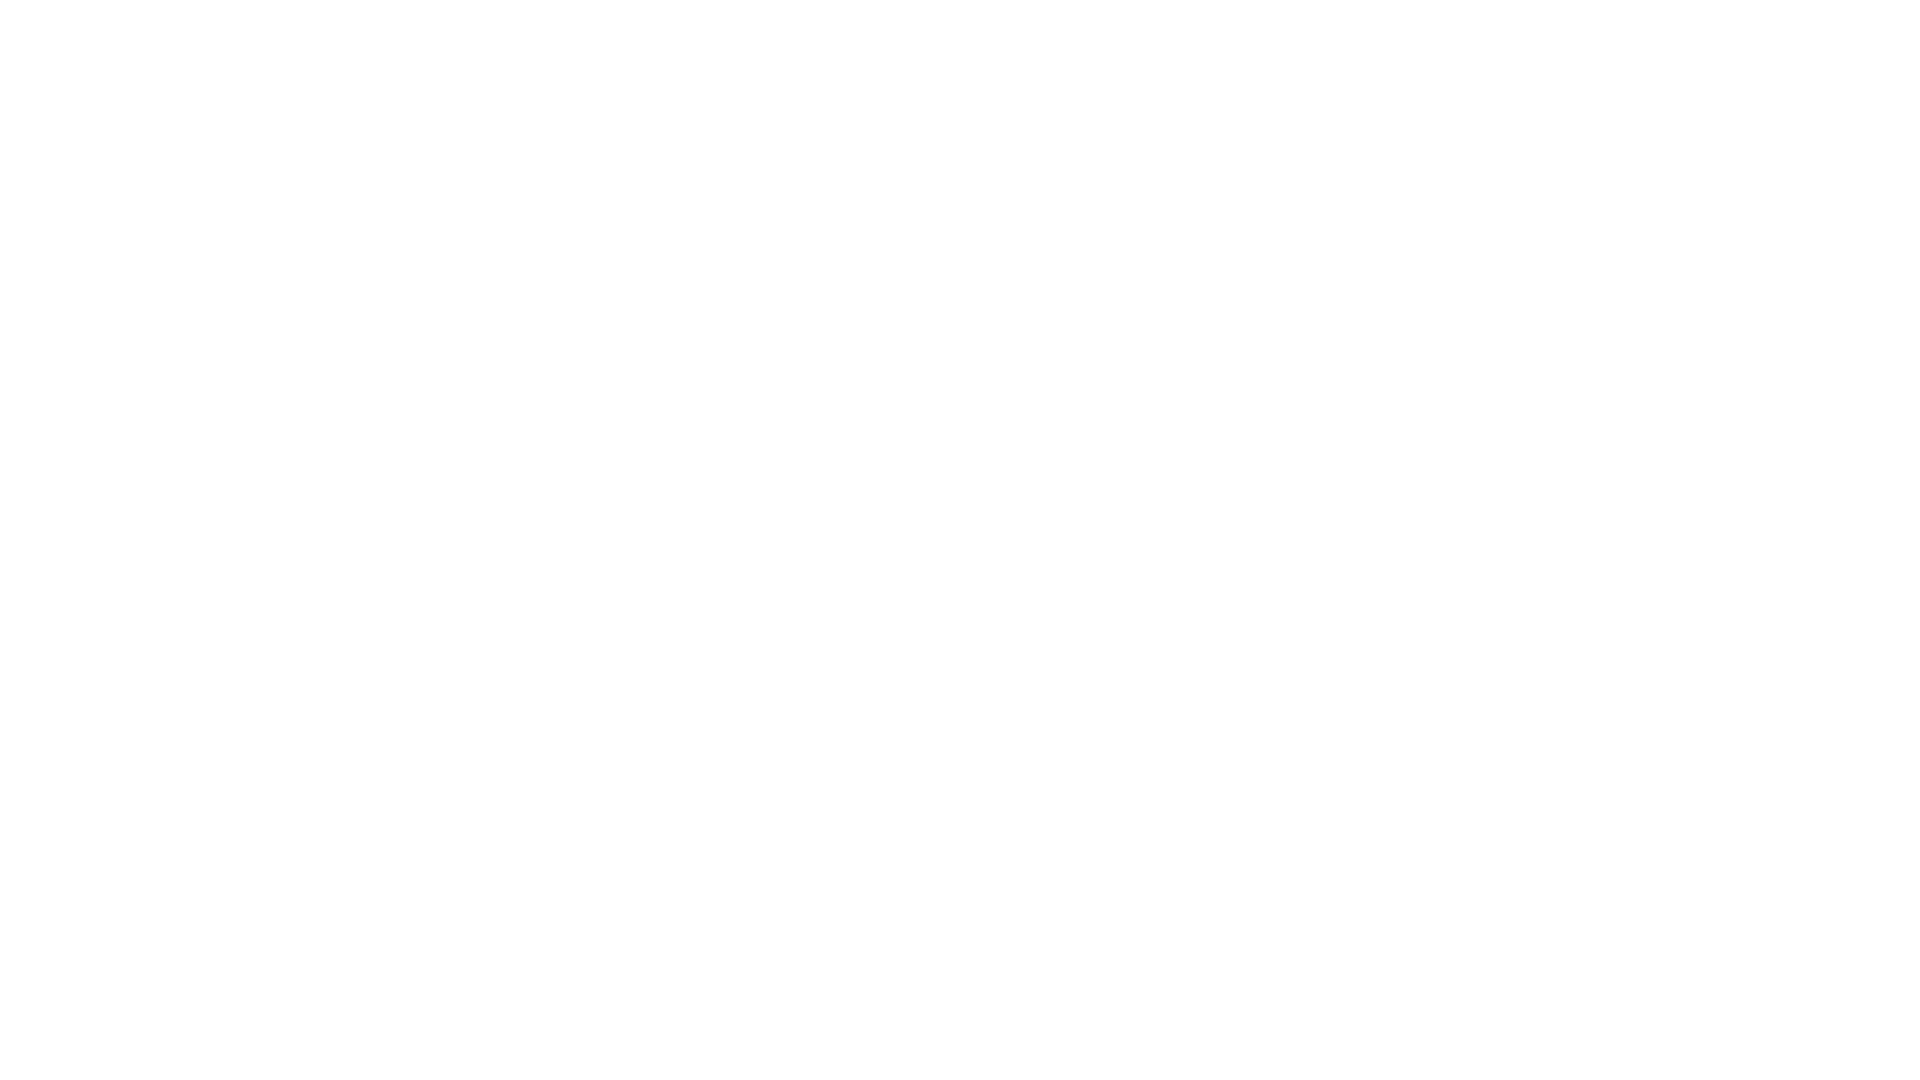

Waited 3 seconds for dynamic content to load (iteration 9/10)
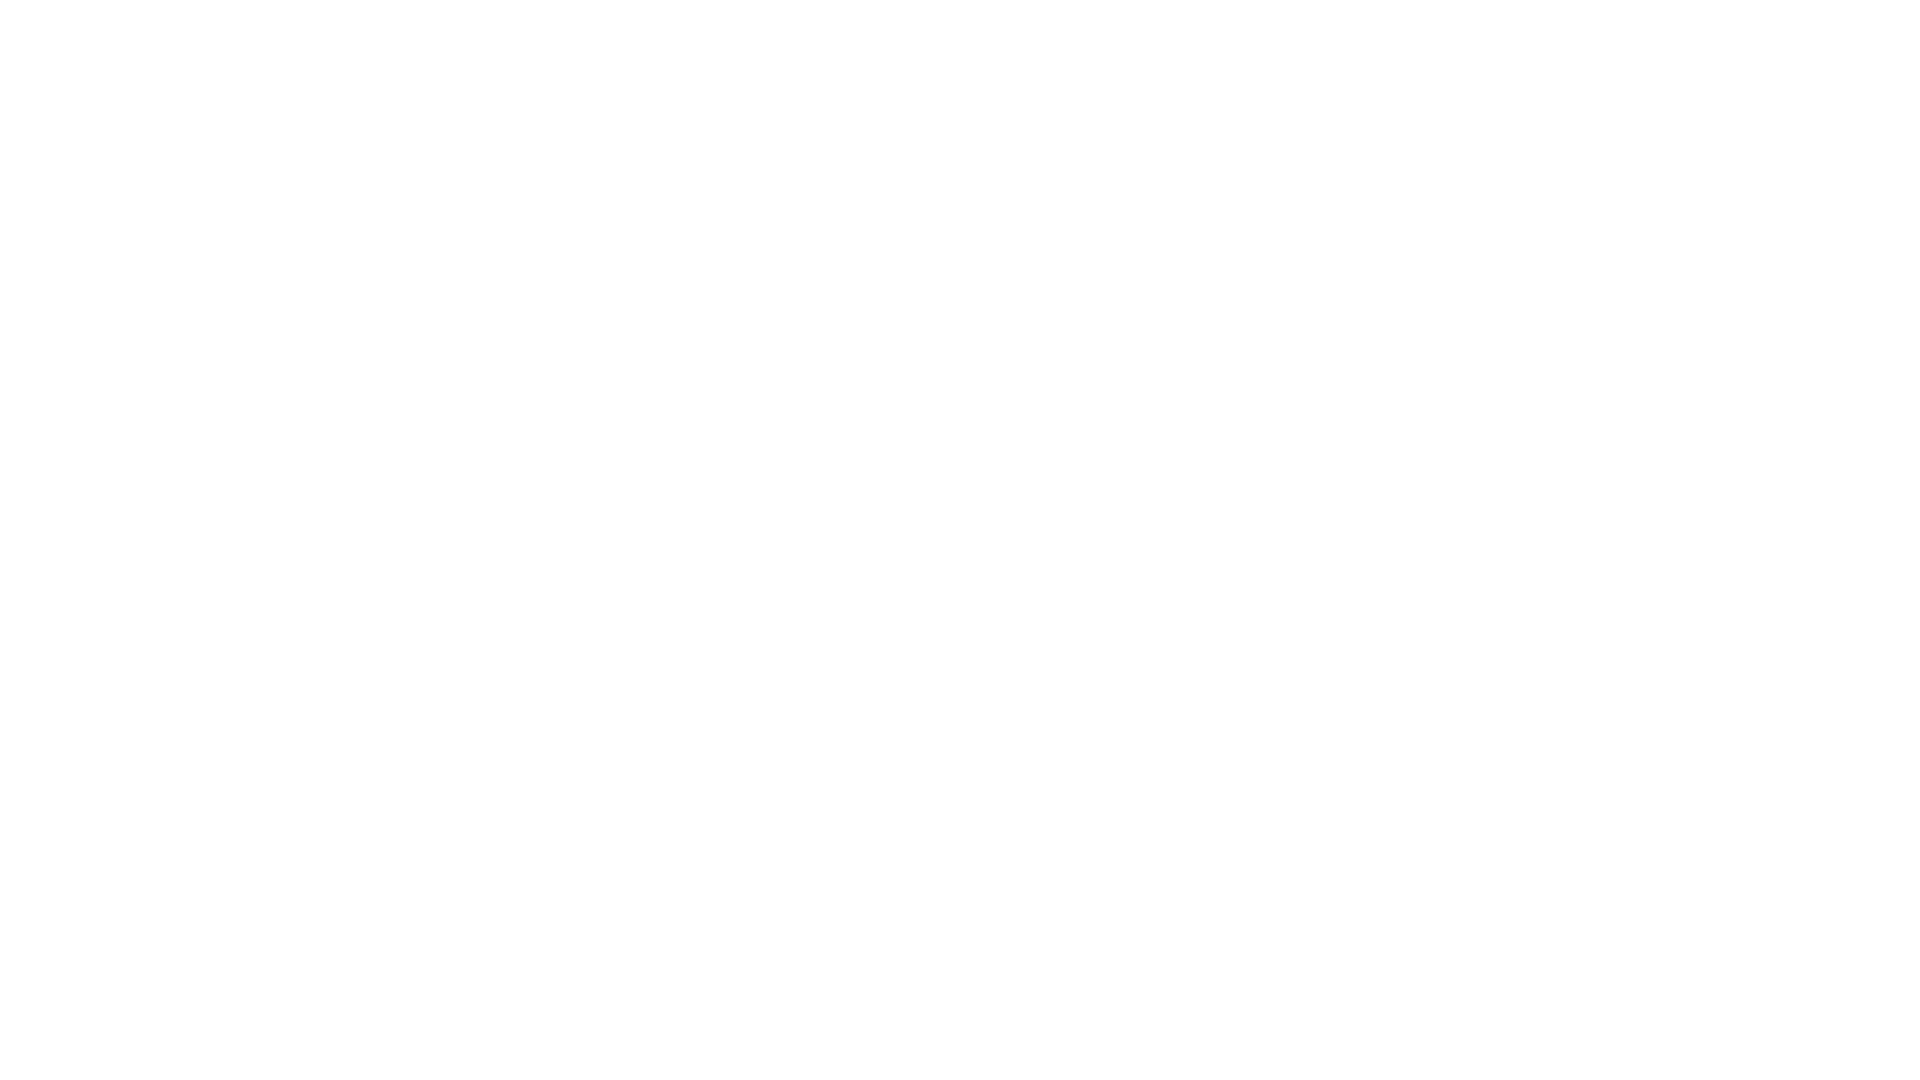

Scrolled down 250 pixels using JavaScript (iteration 10/10)
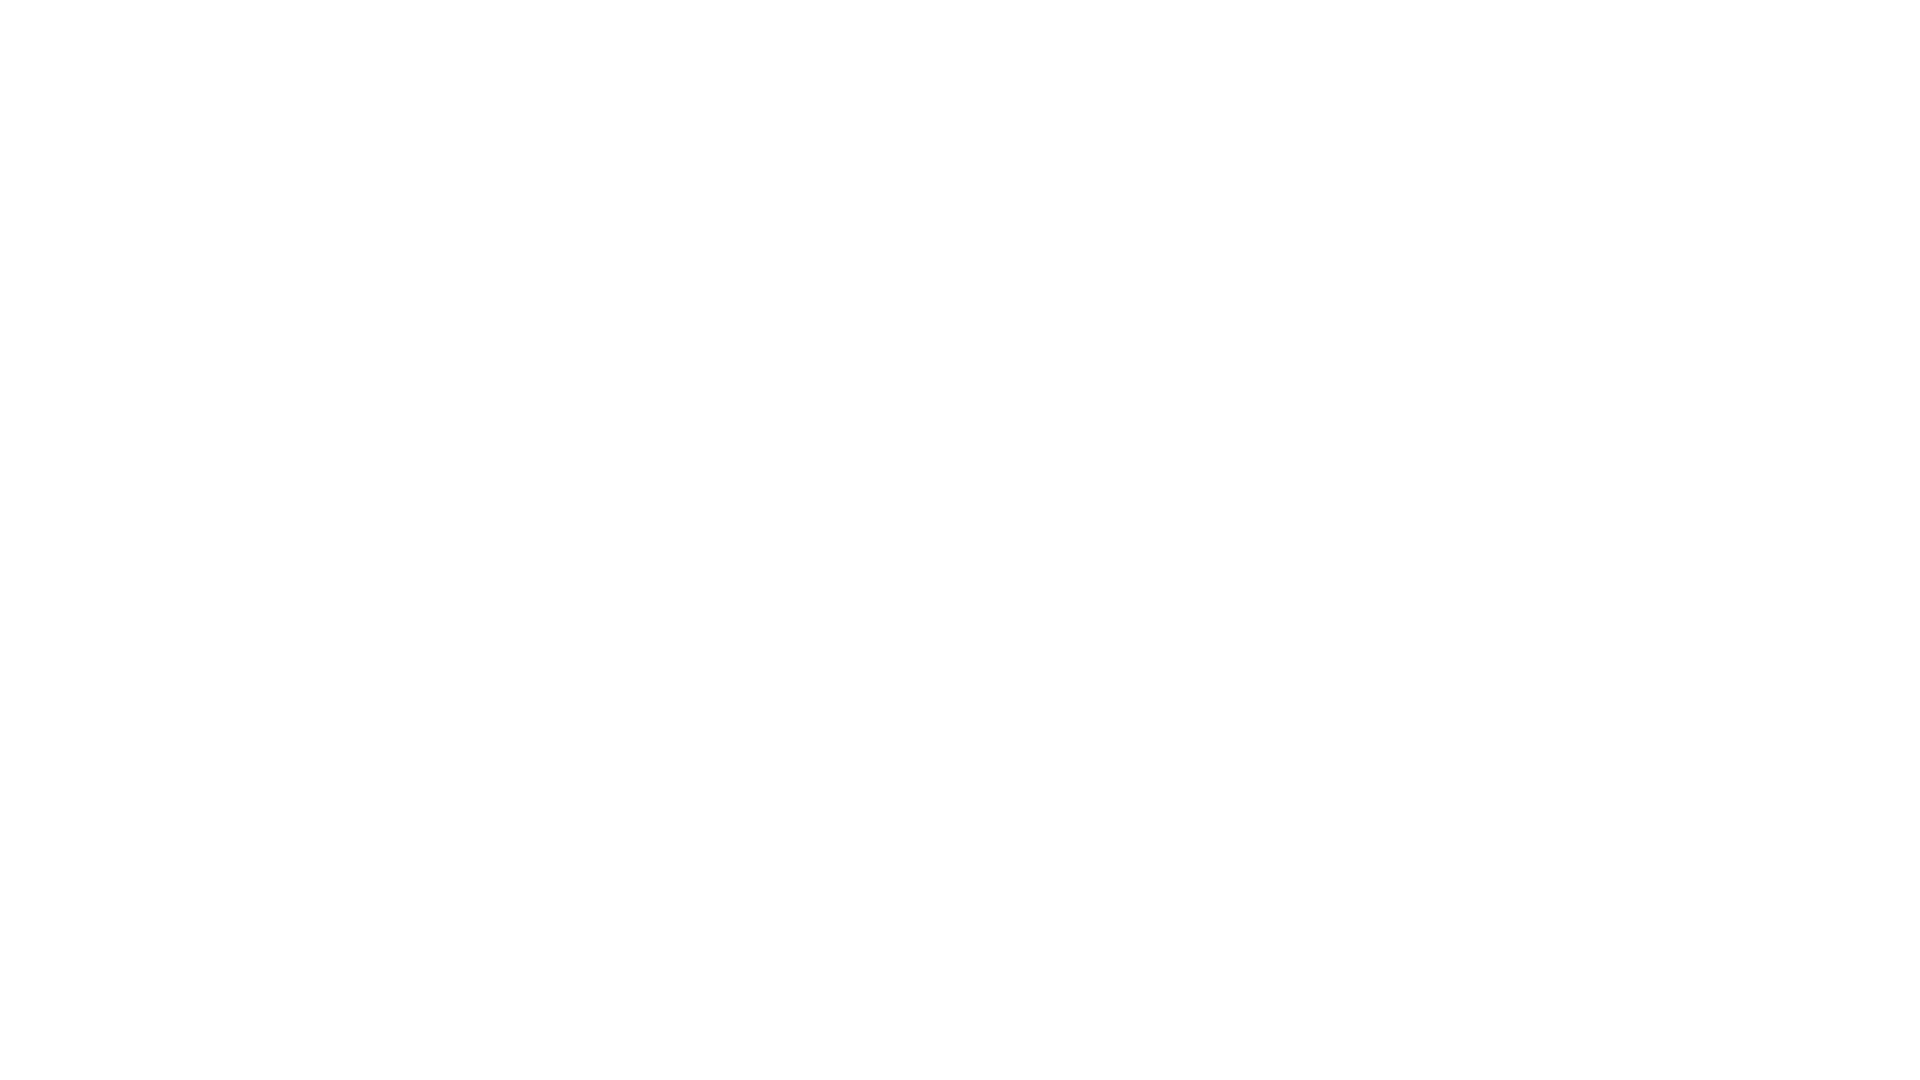

Waited 3 seconds for dynamic content to load (iteration 10/10)
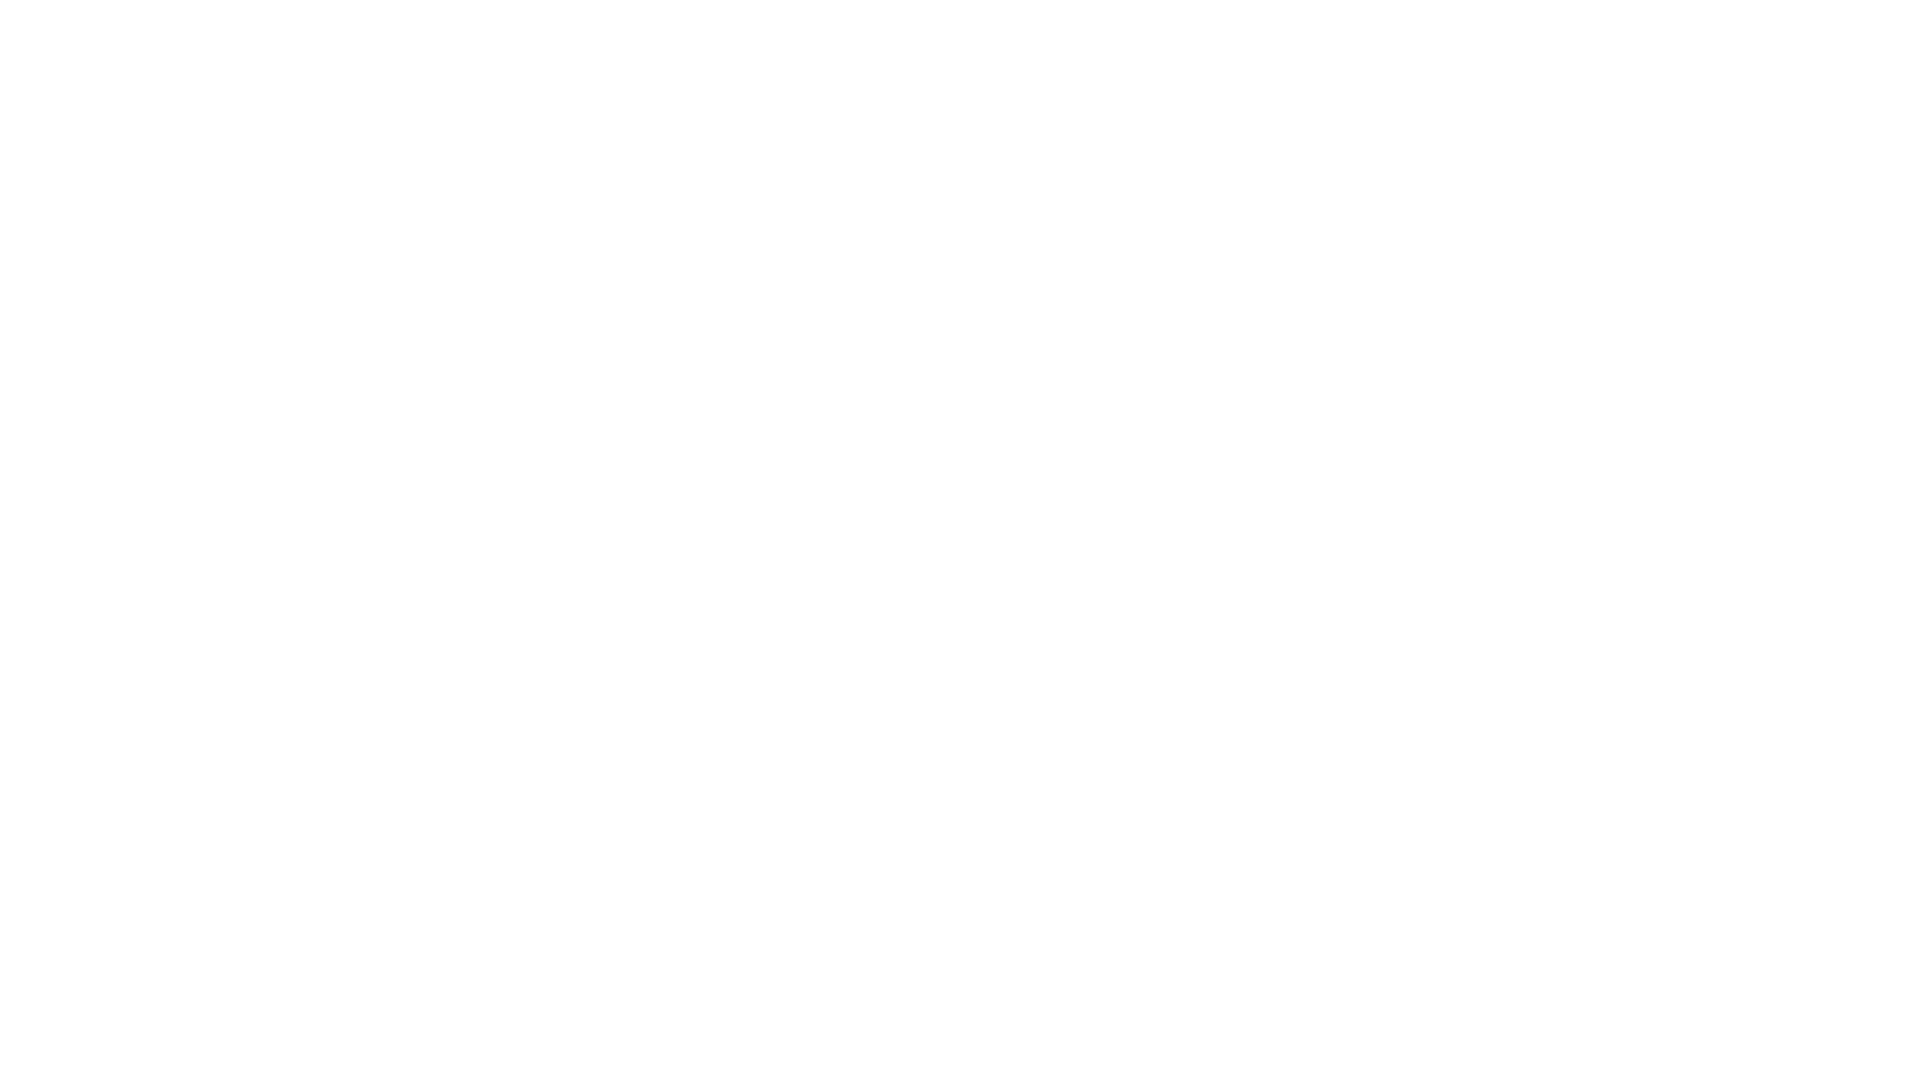

Final wait of 3 seconds completed
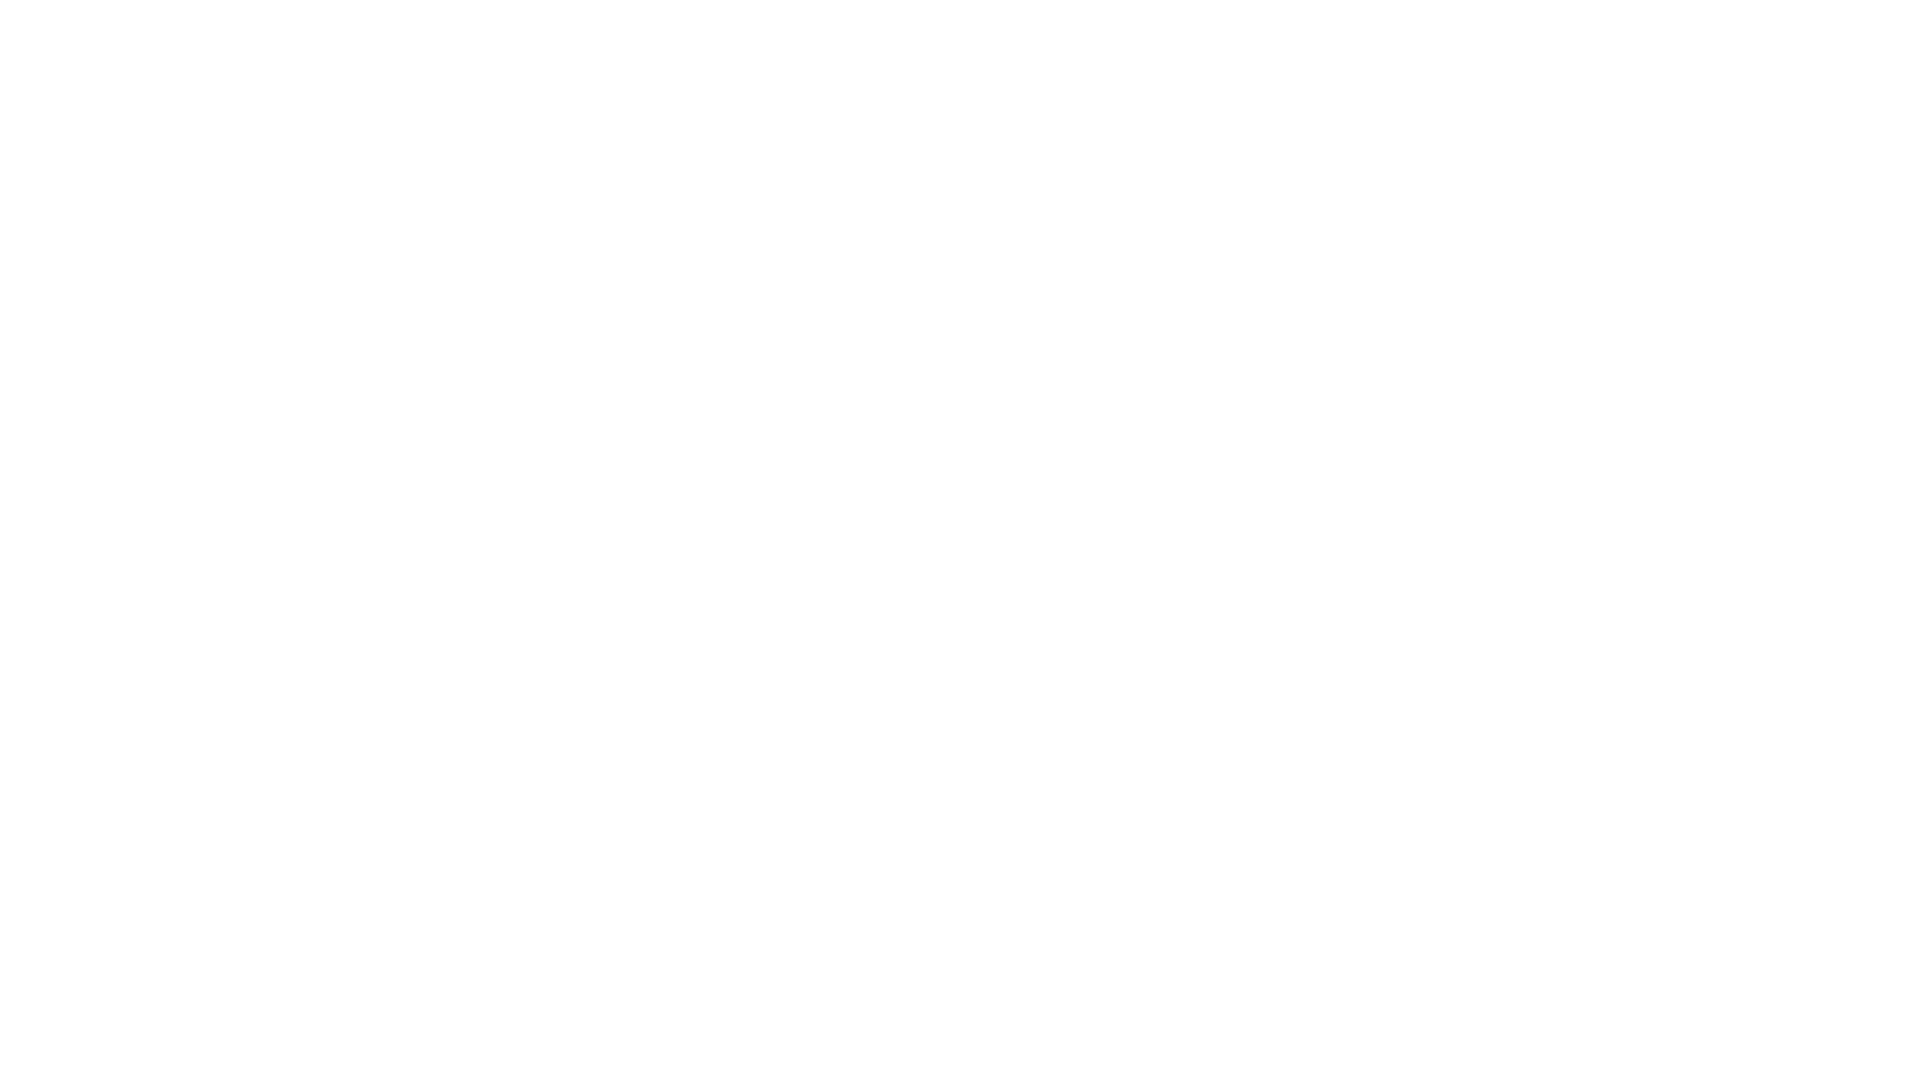

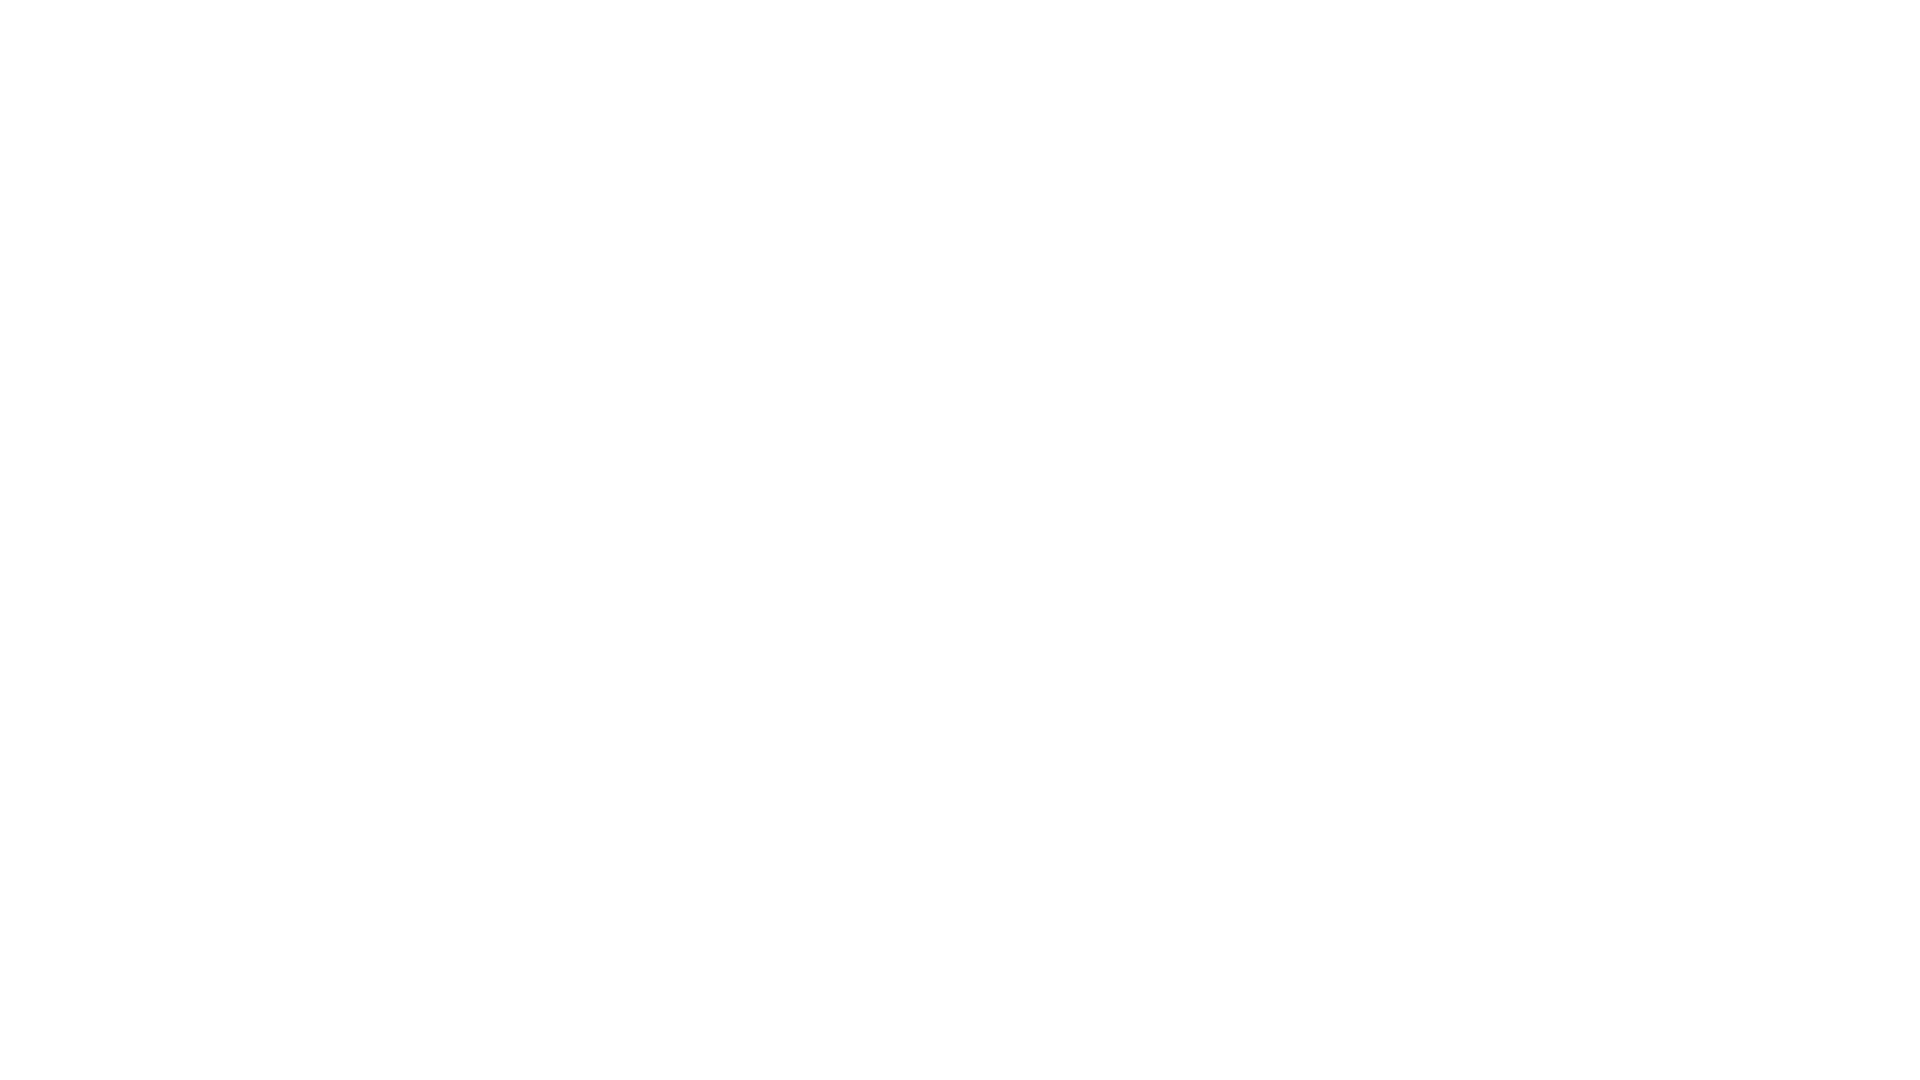